Tests that generated Lorem Ipsum text contains the word "lorem" by generating text multiple times and checking for the word presence in paragraphs.

Starting URL: https://www.lipsum.com/

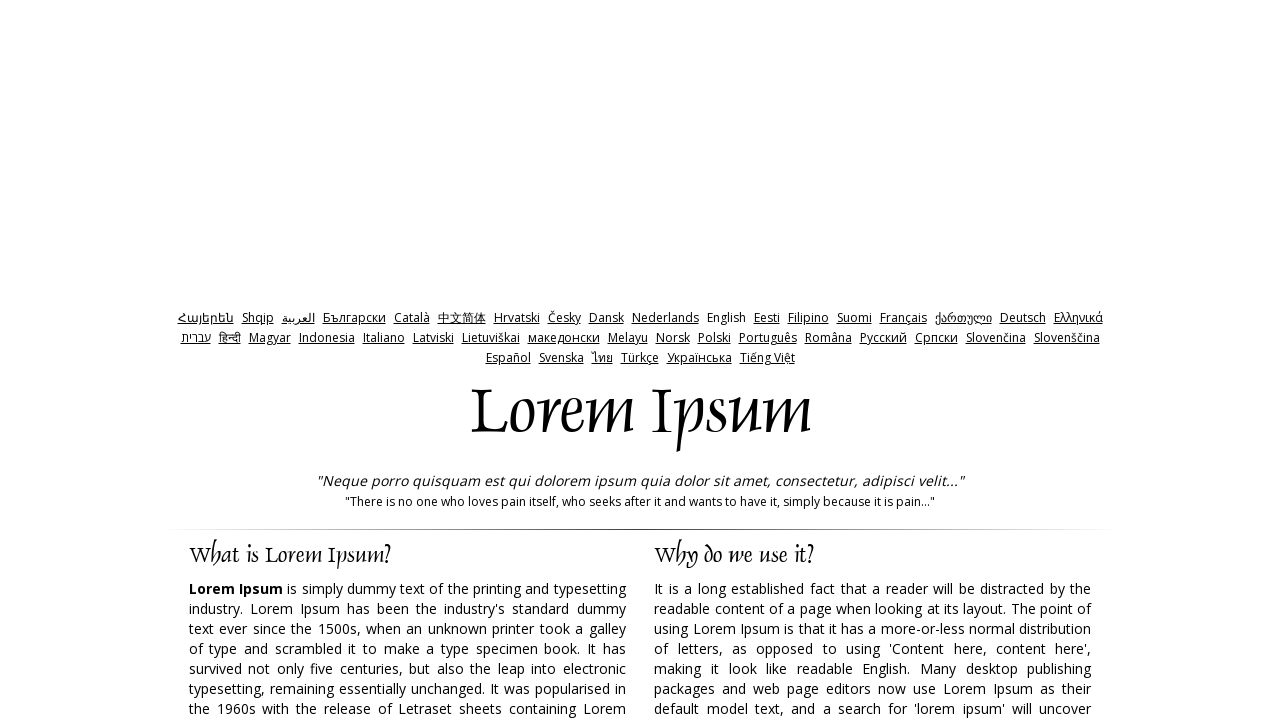

Waited for page to load (iteration 1)
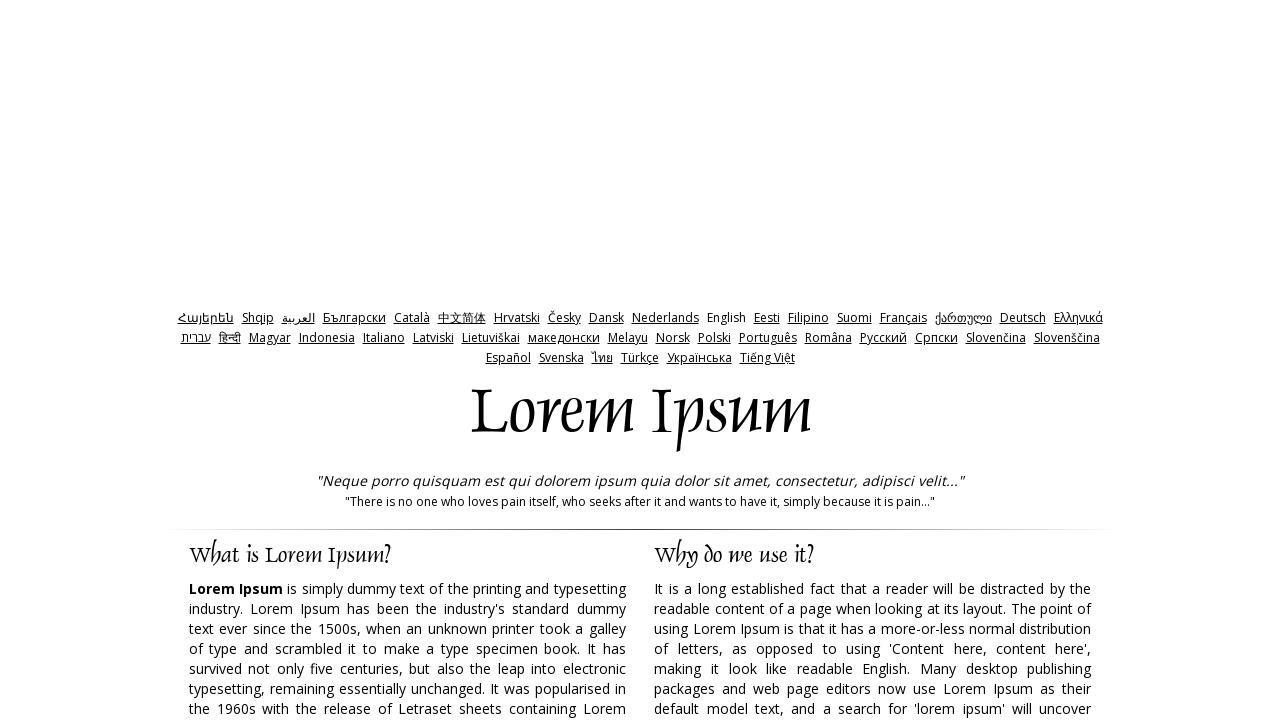

Clicked Generate Lorem Ipsum button (iteration 1) at (958, 361) on input[value='Generate Lorem Ipsum']
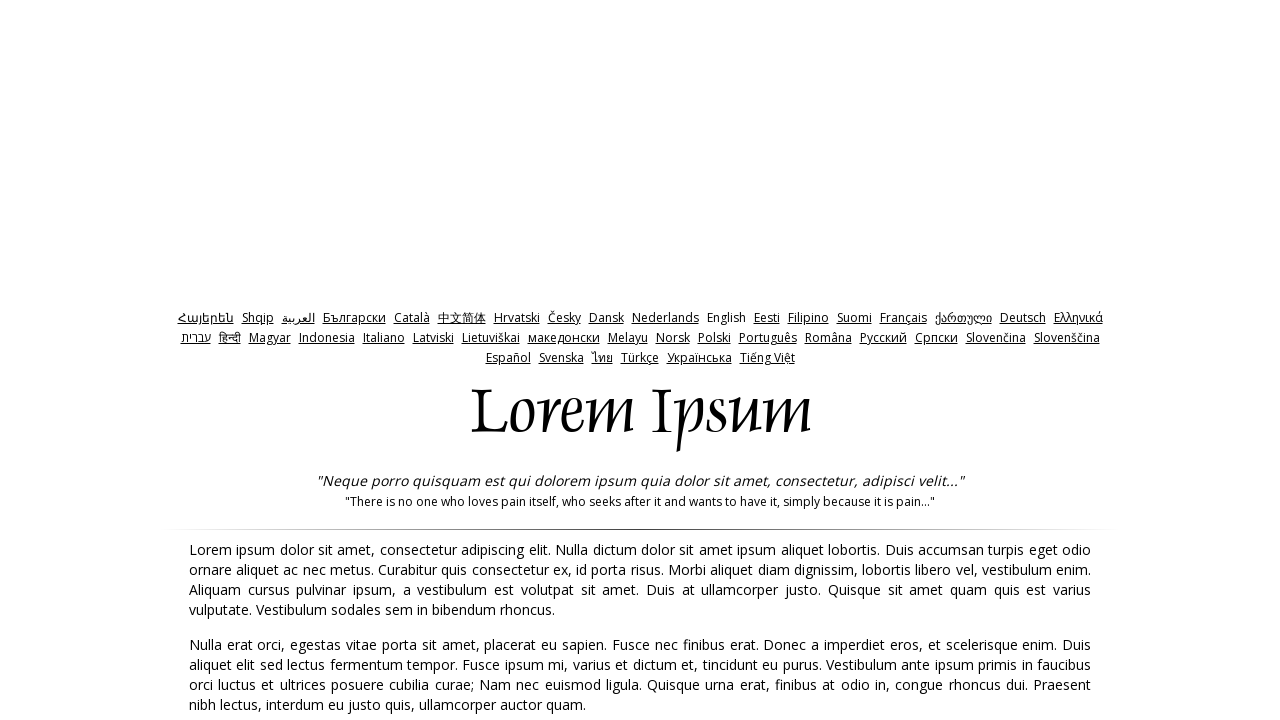

Generated Lorem Ipsum text appeared (iteration 1)
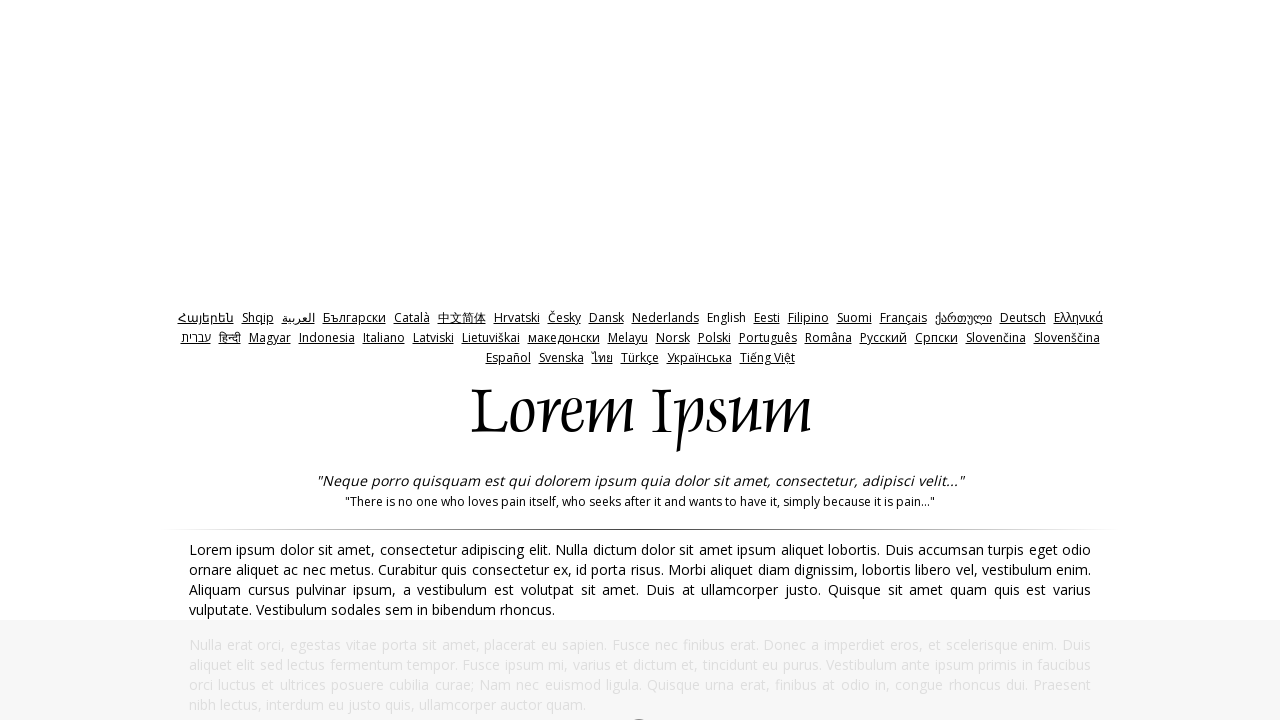

Navigated back to https://www.lipsum.com/ for next iteration
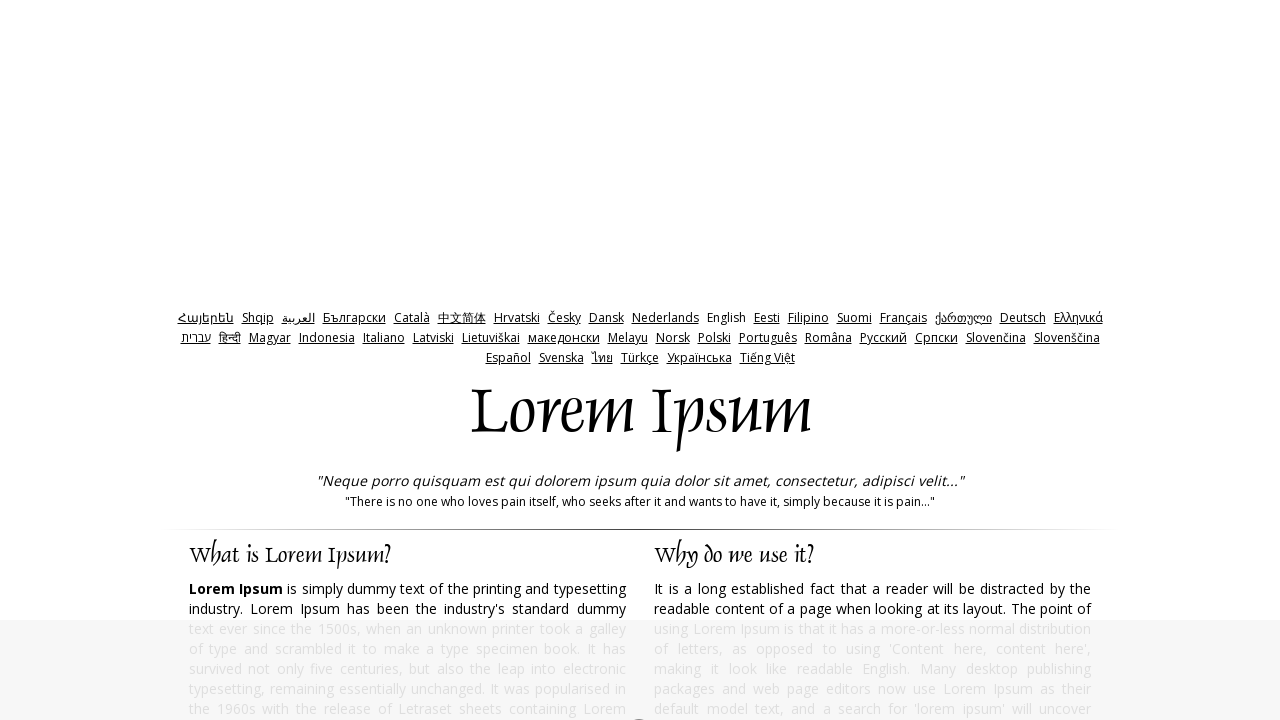

Waited for page to load (iteration 2)
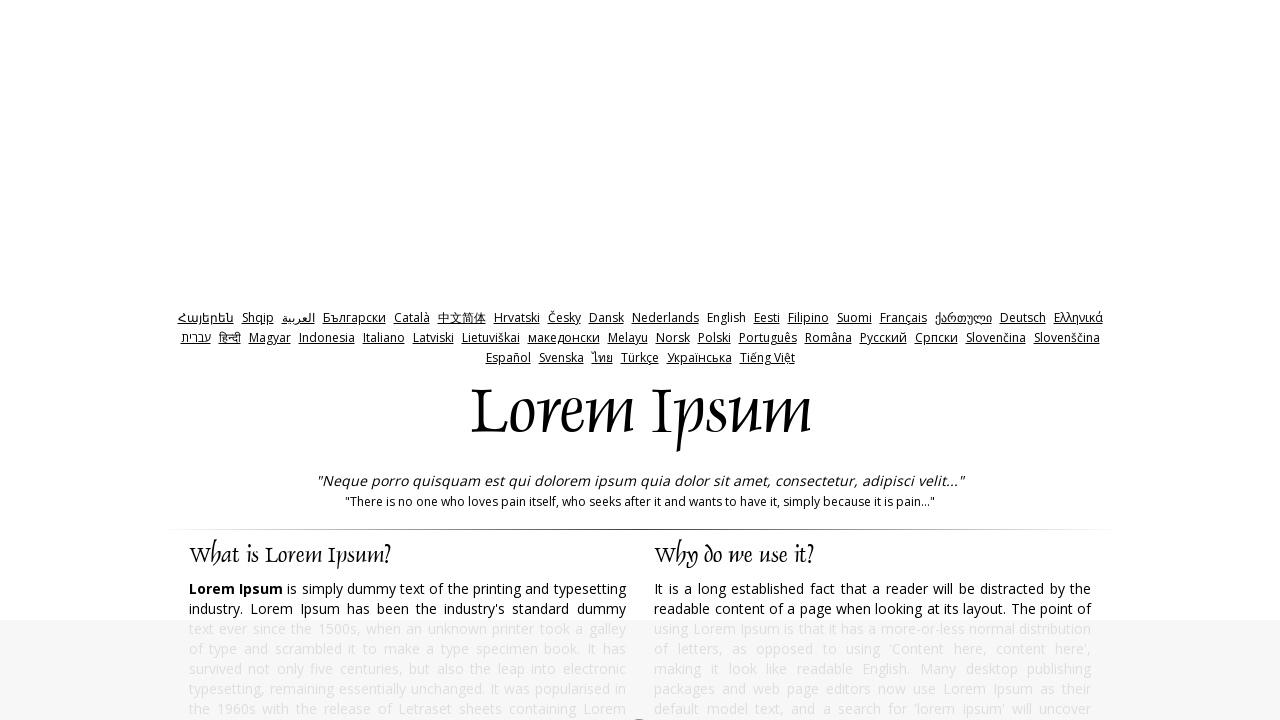

Clicked Generate Lorem Ipsum button (iteration 2) at (958, 361) on input[value='Generate Lorem Ipsum']
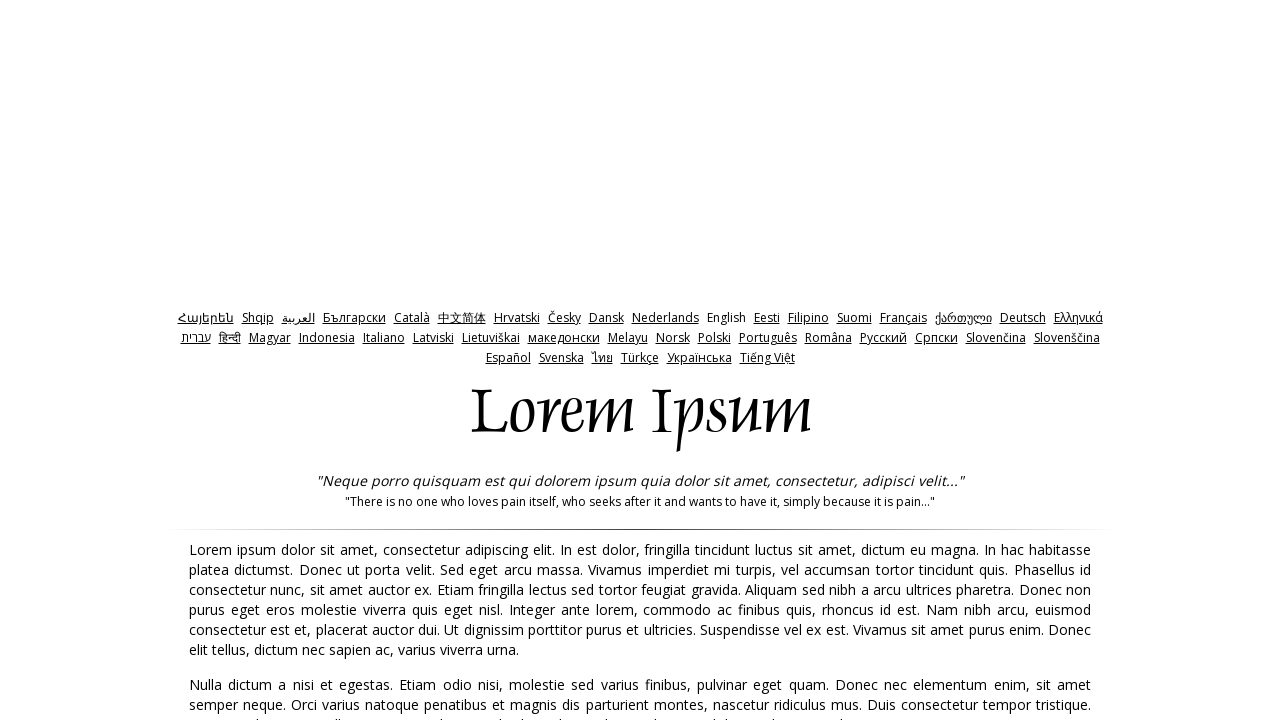

Generated Lorem Ipsum text appeared (iteration 2)
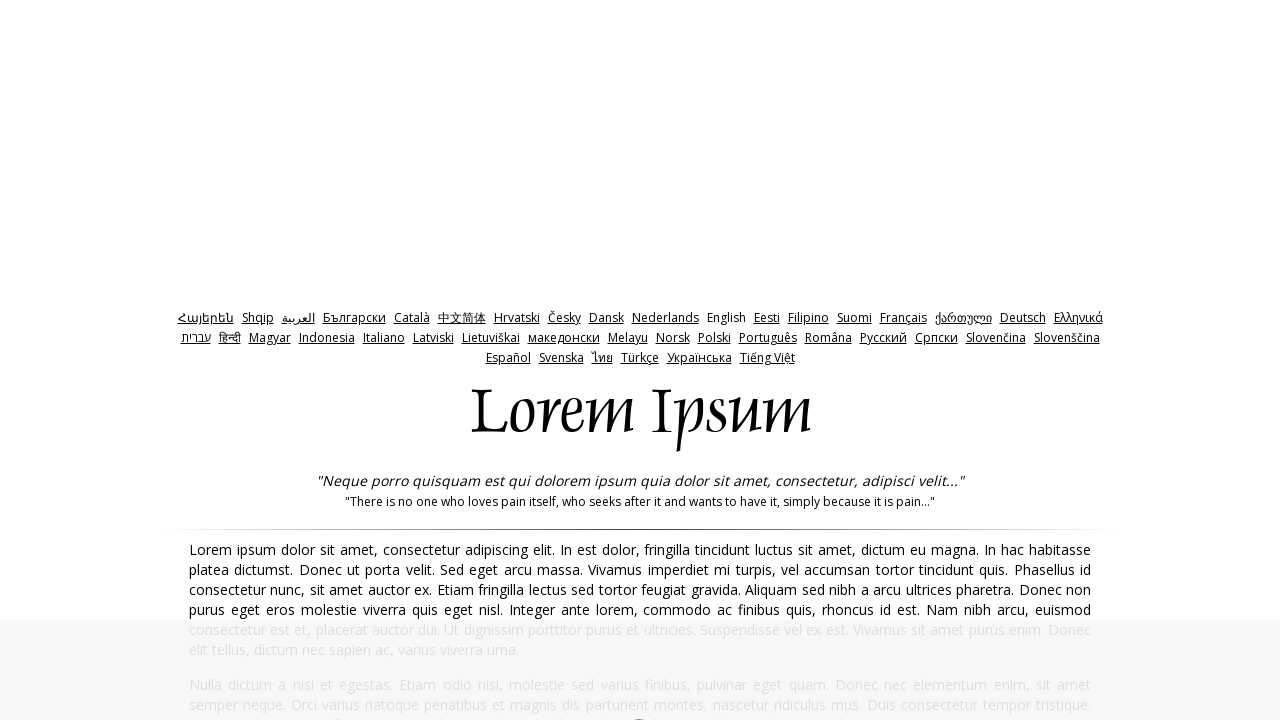

Navigated back to https://www.lipsum.com/ for next iteration
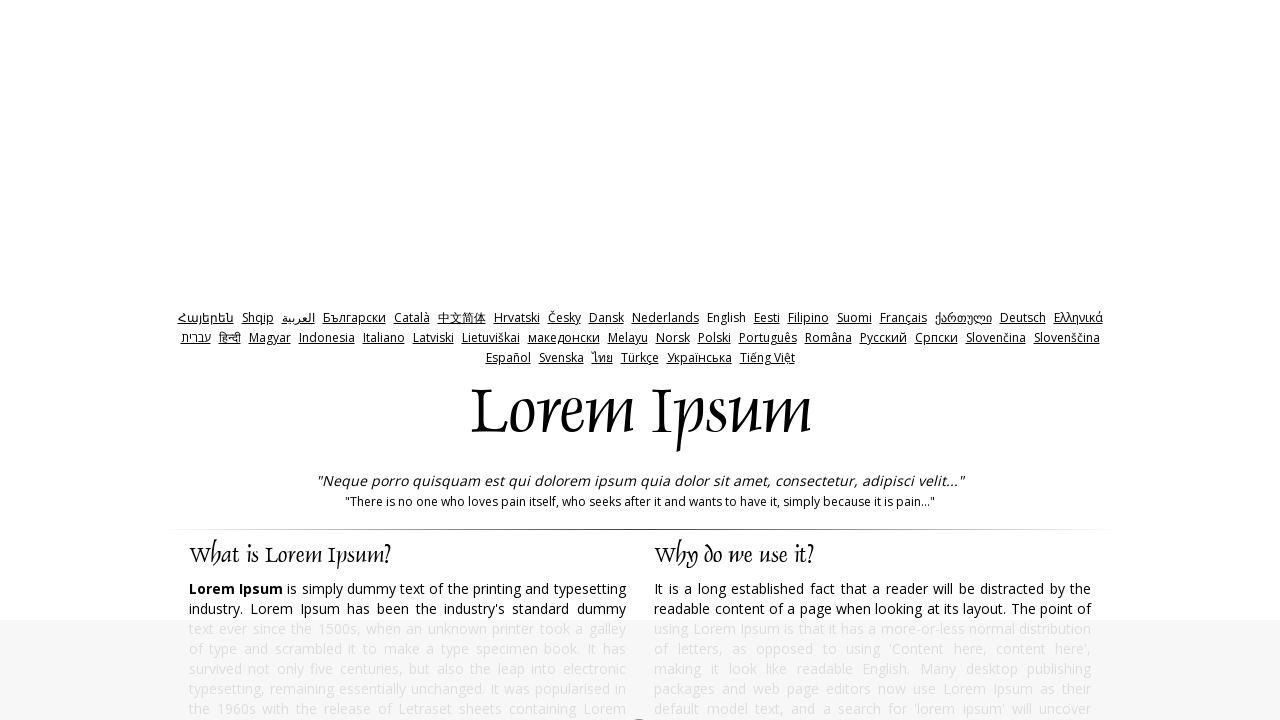

Waited for page to load (iteration 3)
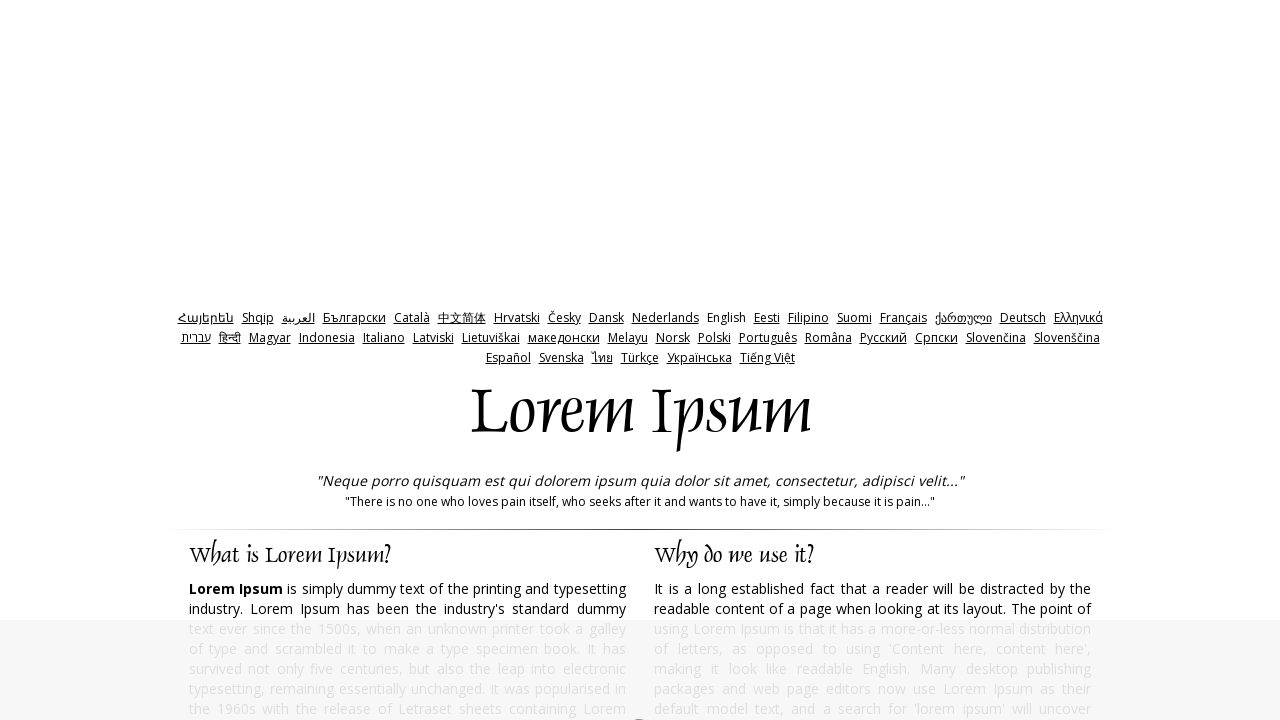

Clicked Generate Lorem Ipsum button (iteration 3) at (958, 361) on input[value='Generate Lorem Ipsum']
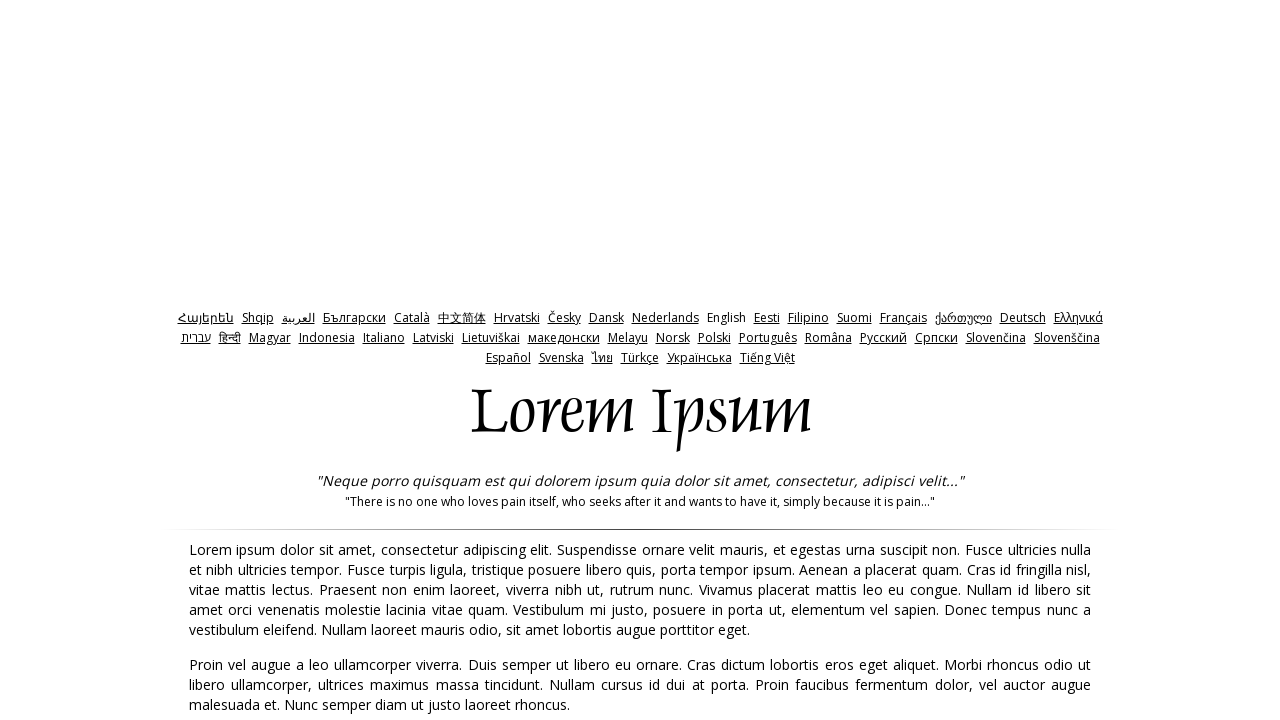

Generated Lorem Ipsum text appeared (iteration 3)
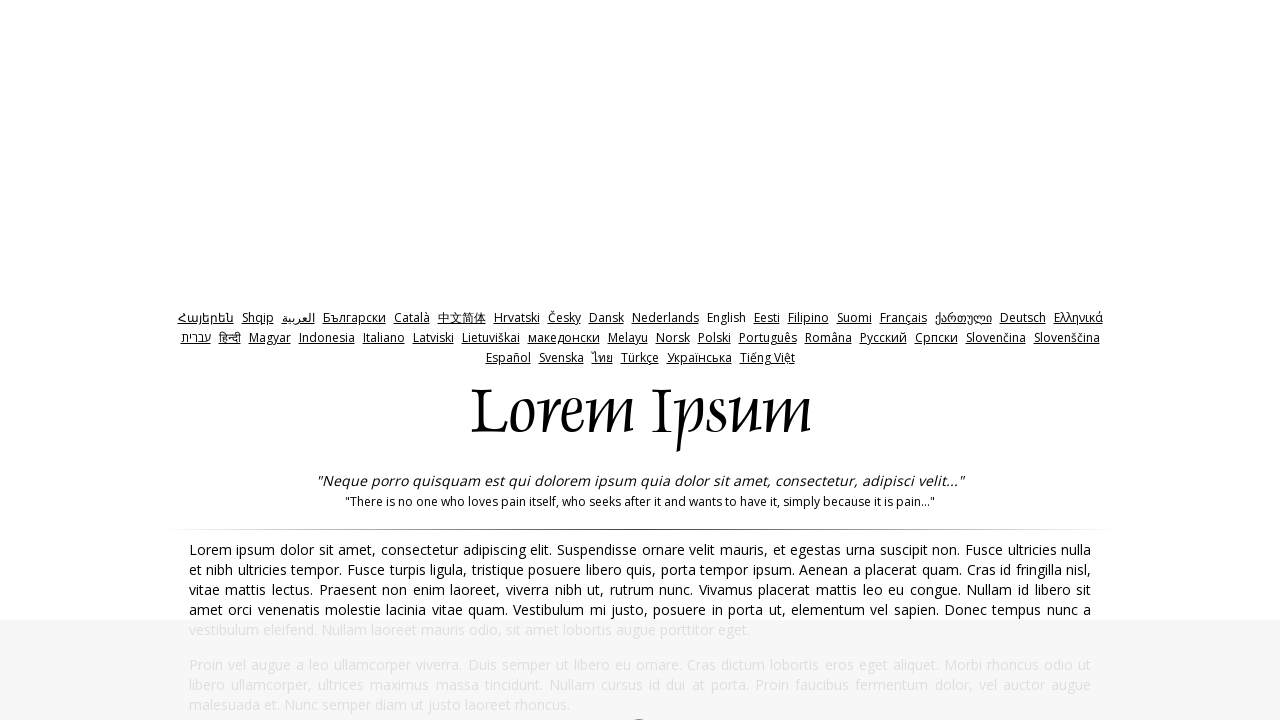

Navigated back to https://www.lipsum.com/ for next iteration
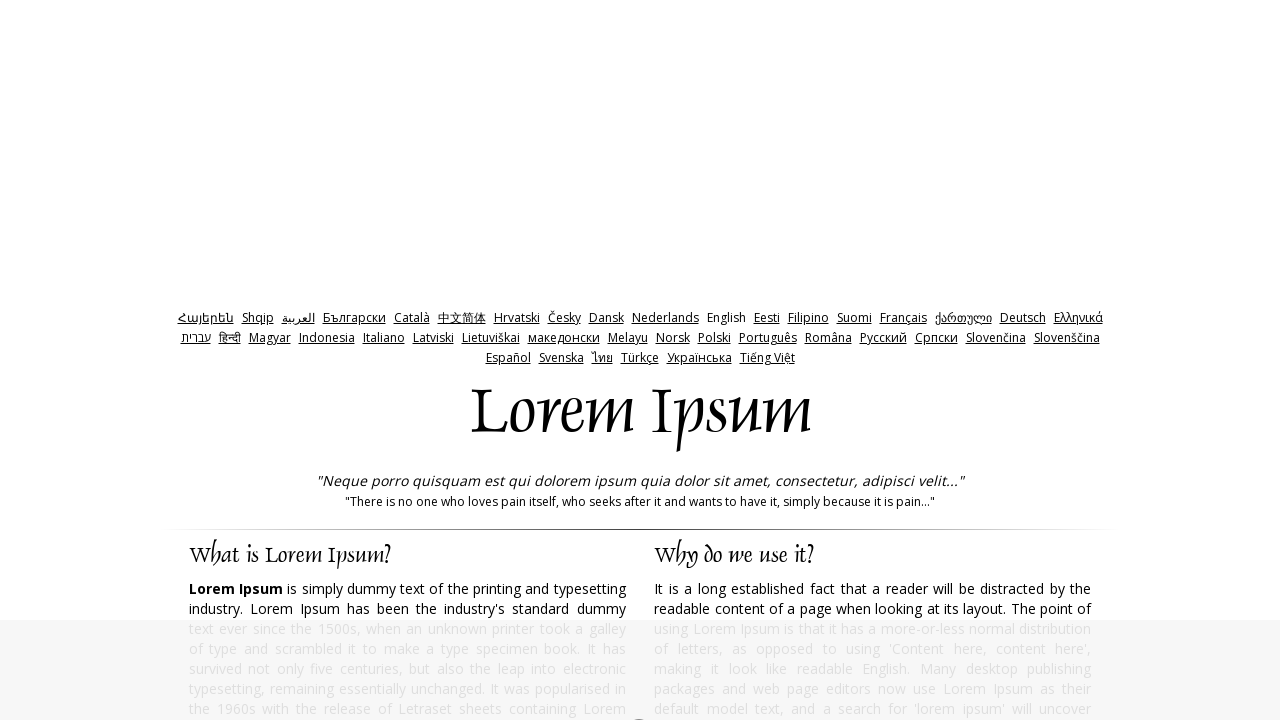

Waited for page to load (iteration 4)
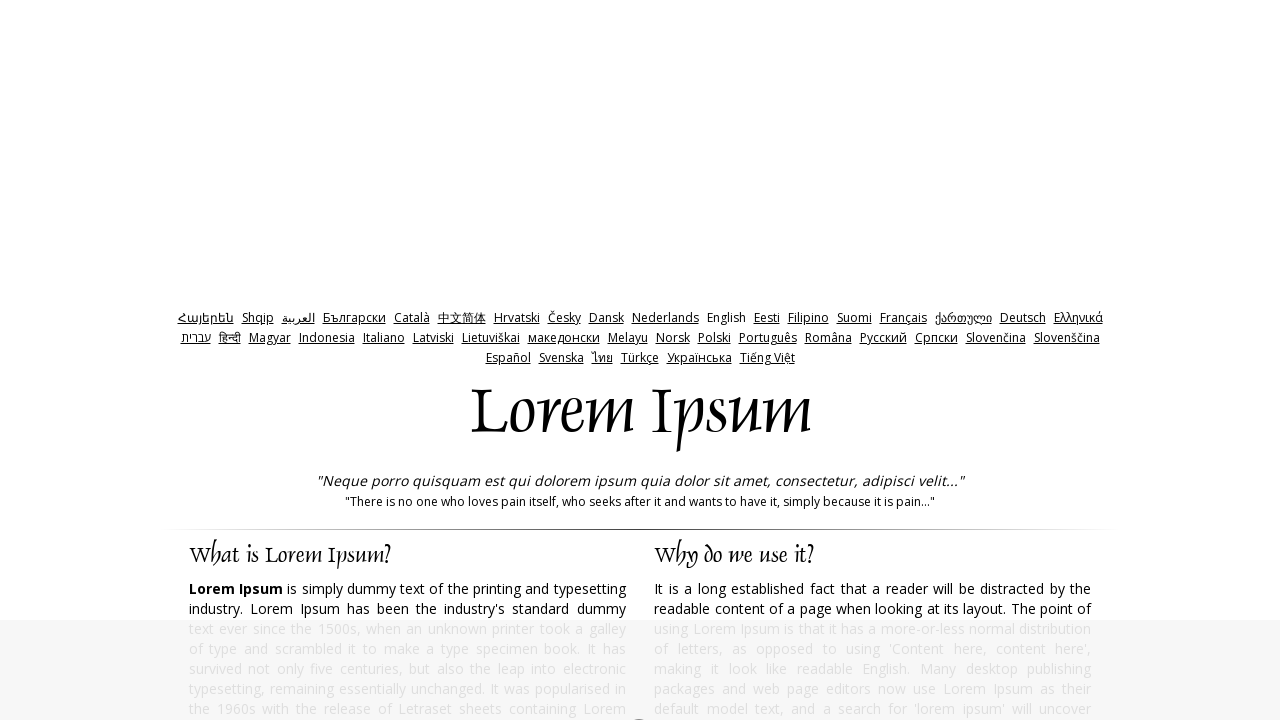

Clicked Generate Lorem Ipsum button (iteration 4) at (958, 361) on input[value='Generate Lorem Ipsum']
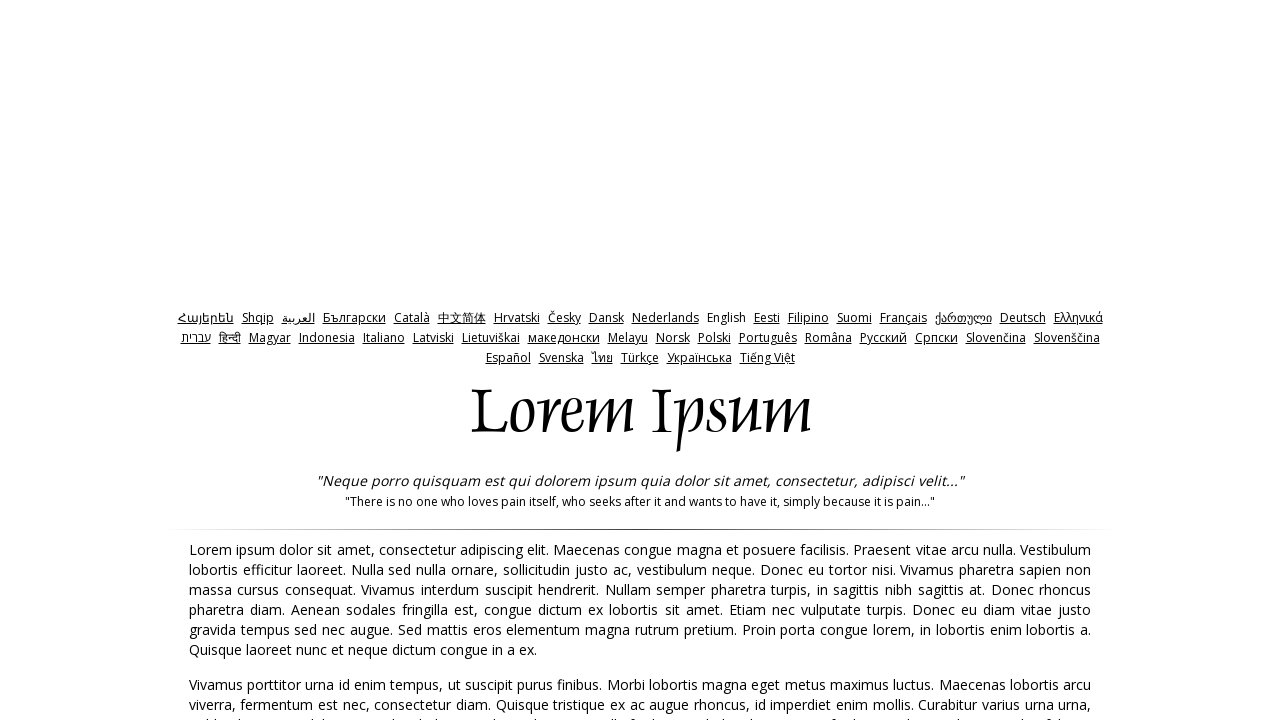

Generated Lorem Ipsum text appeared (iteration 4)
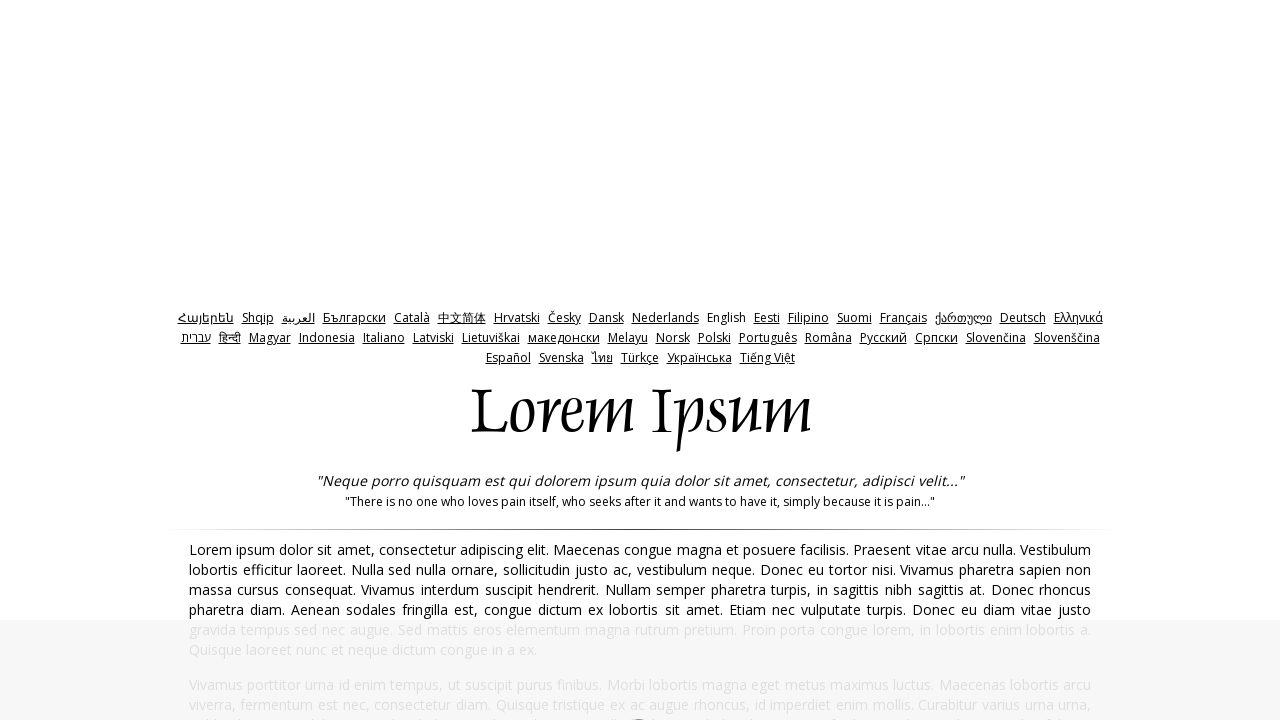

Navigated back to https://www.lipsum.com/ for next iteration
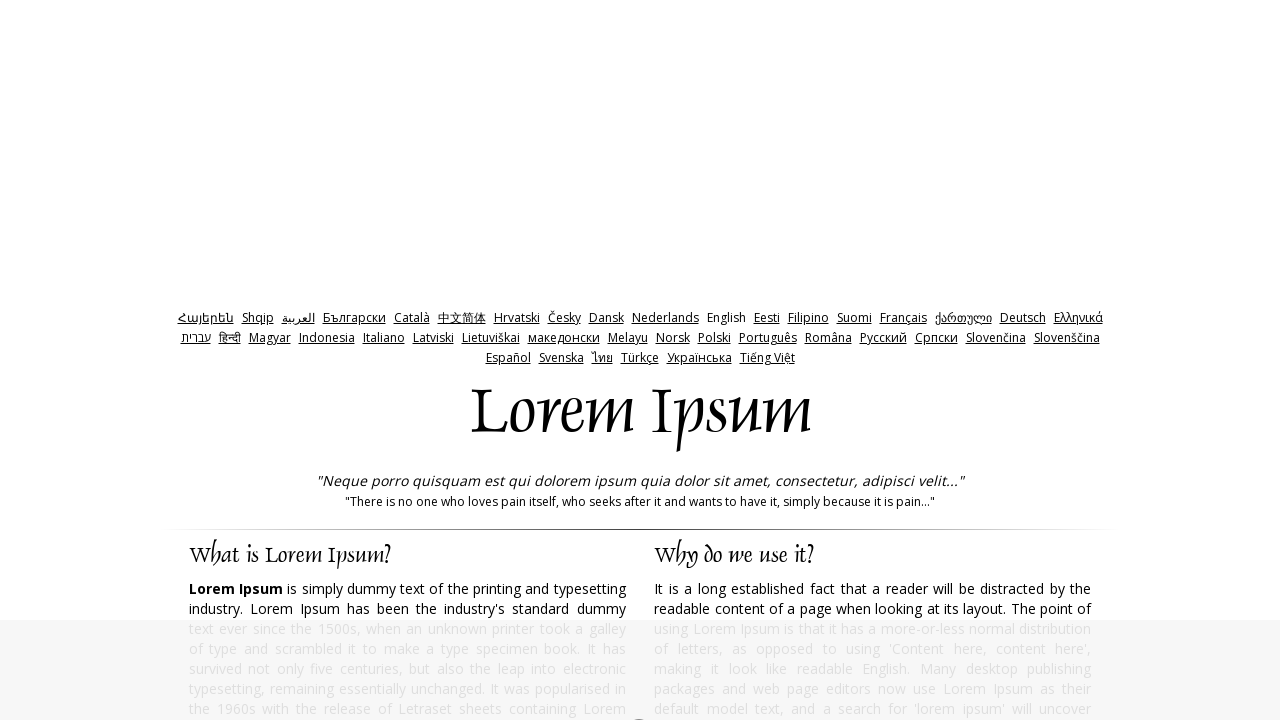

Waited for page to load (iteration 5)
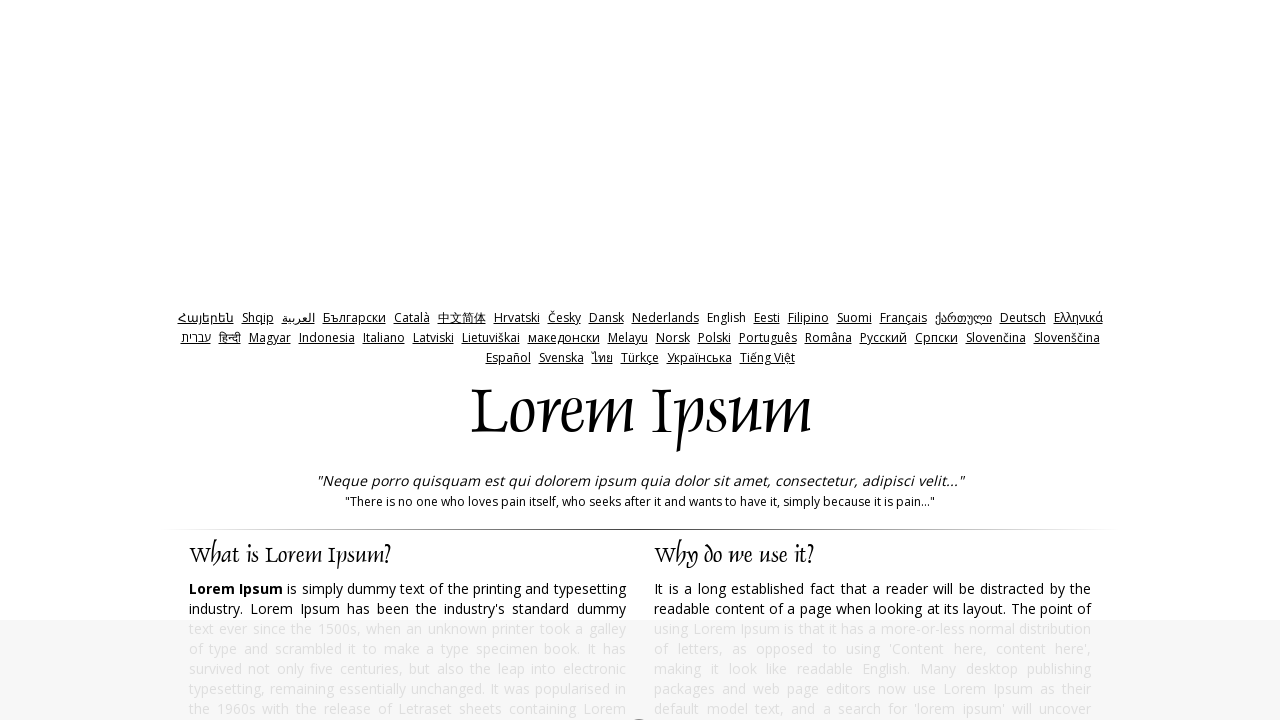

Clicked Generate Lorem Ipsum button (iteration 5) at (958, 361) on input[value='Generate Lorem Ipsum']
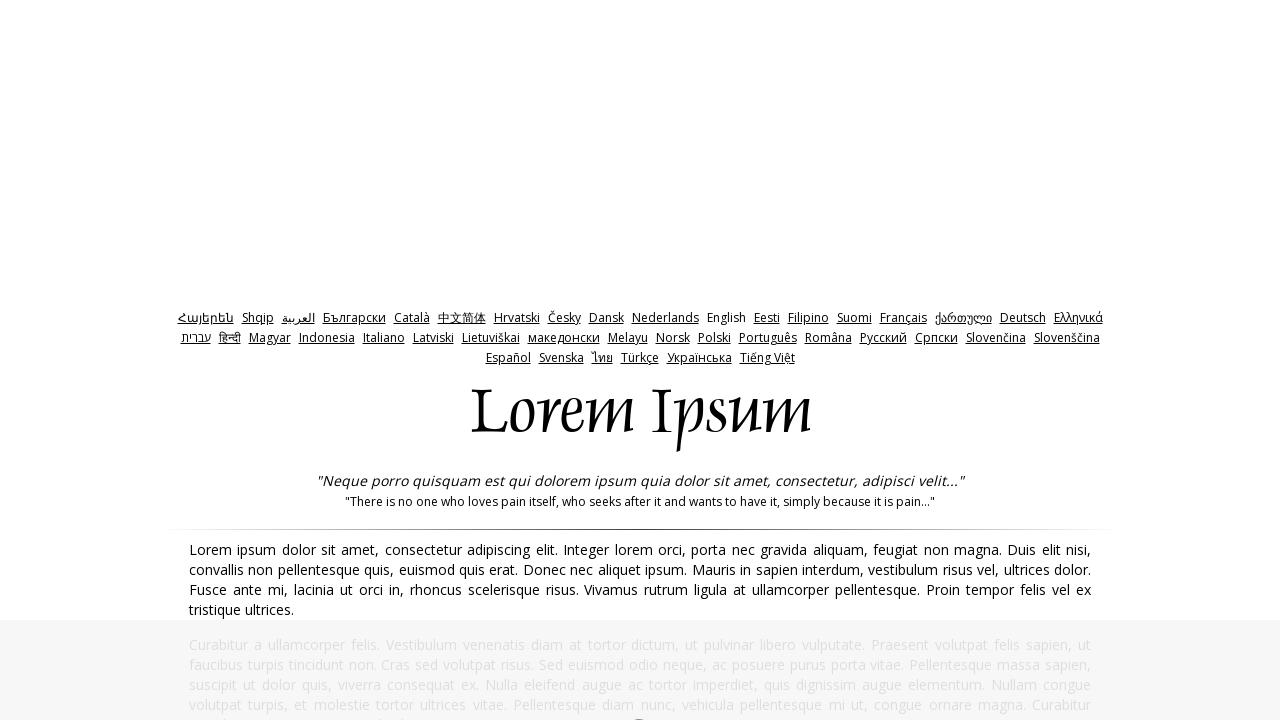

Generated Lorem Ipsum text appeared (iteration 5)
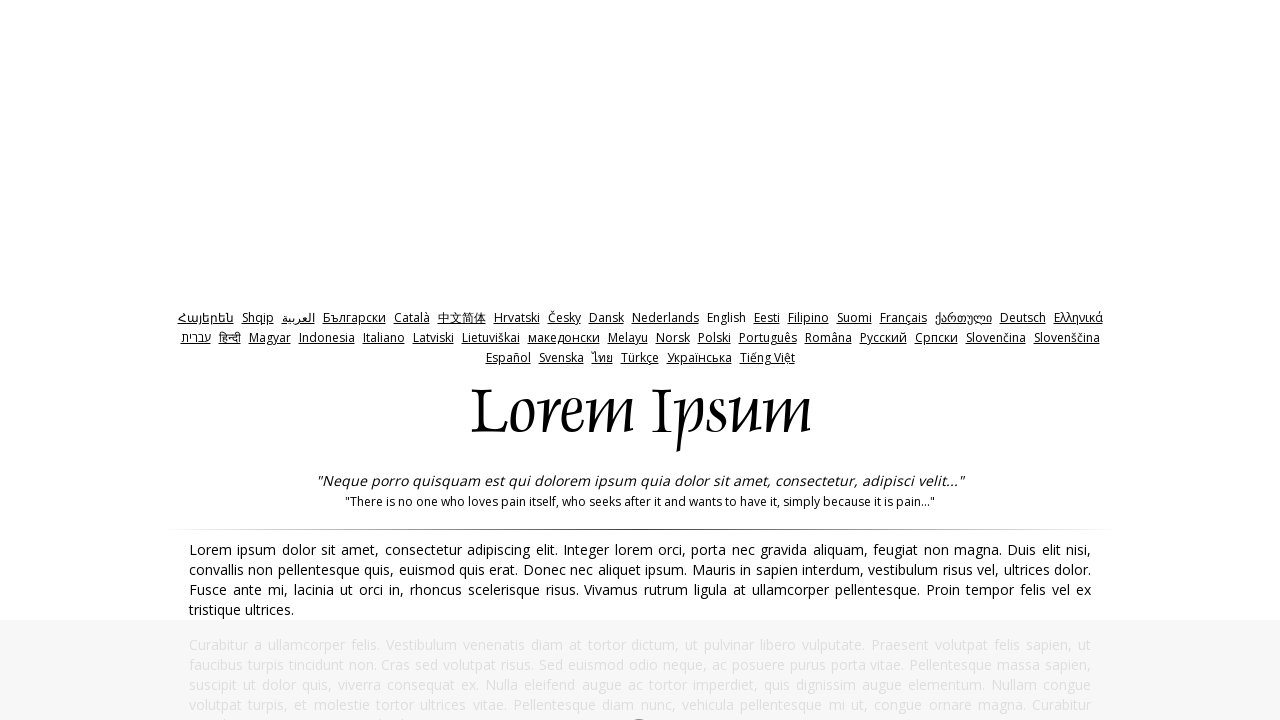

Navigated back to https://www.lipsum.com/ for next iteration
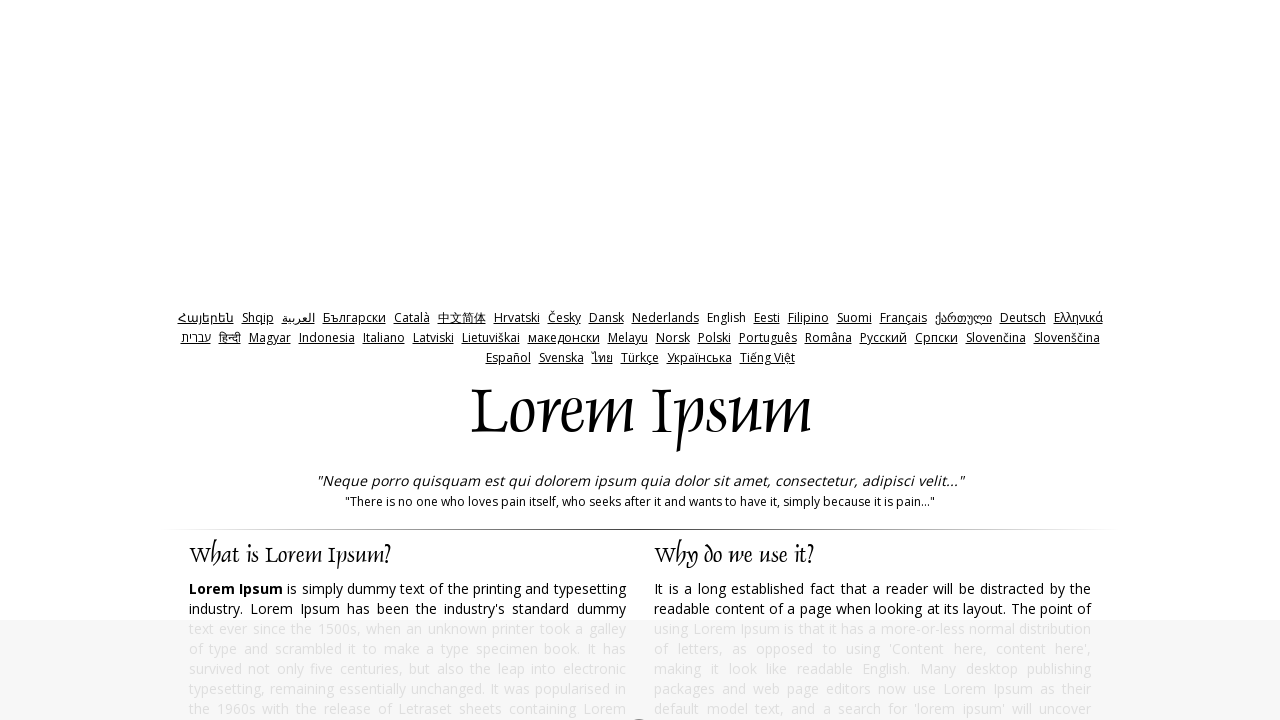

Waited for page to load (iteration 6)
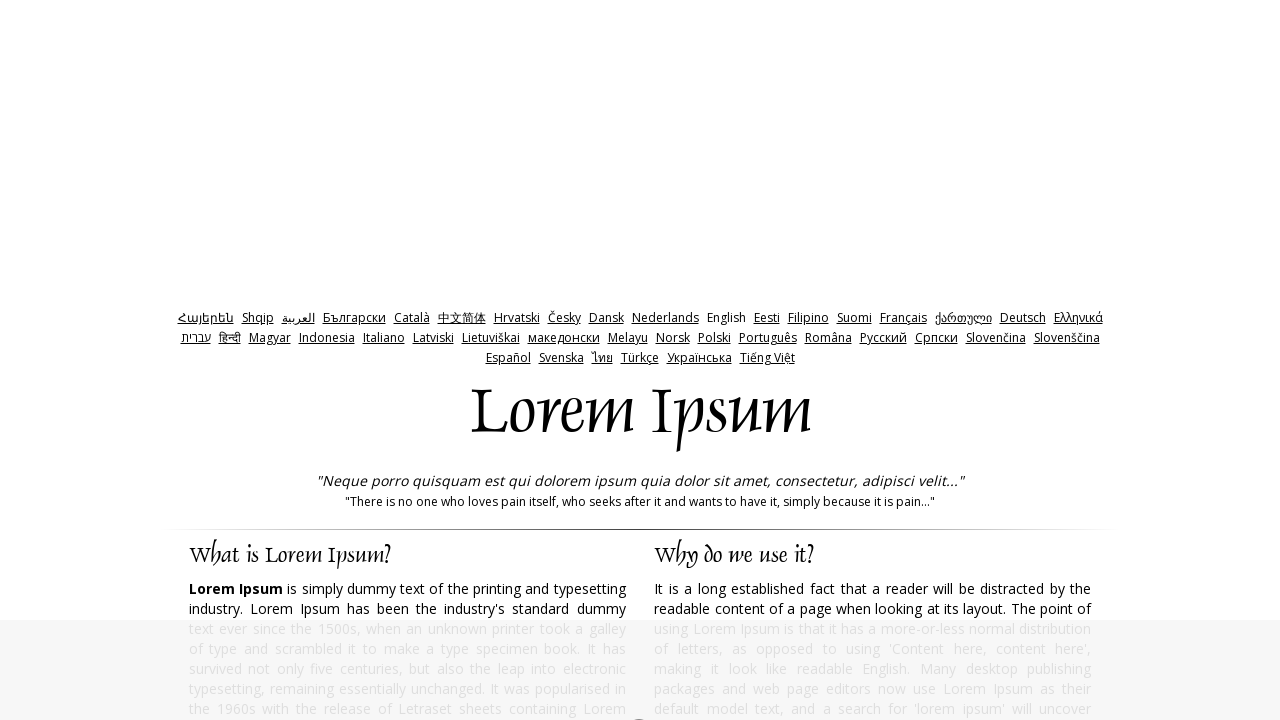

Clicked Generate Lorem Ipsum button (iteration 6) at (958, 361) on input[value='Generate Lorem Ipsum']
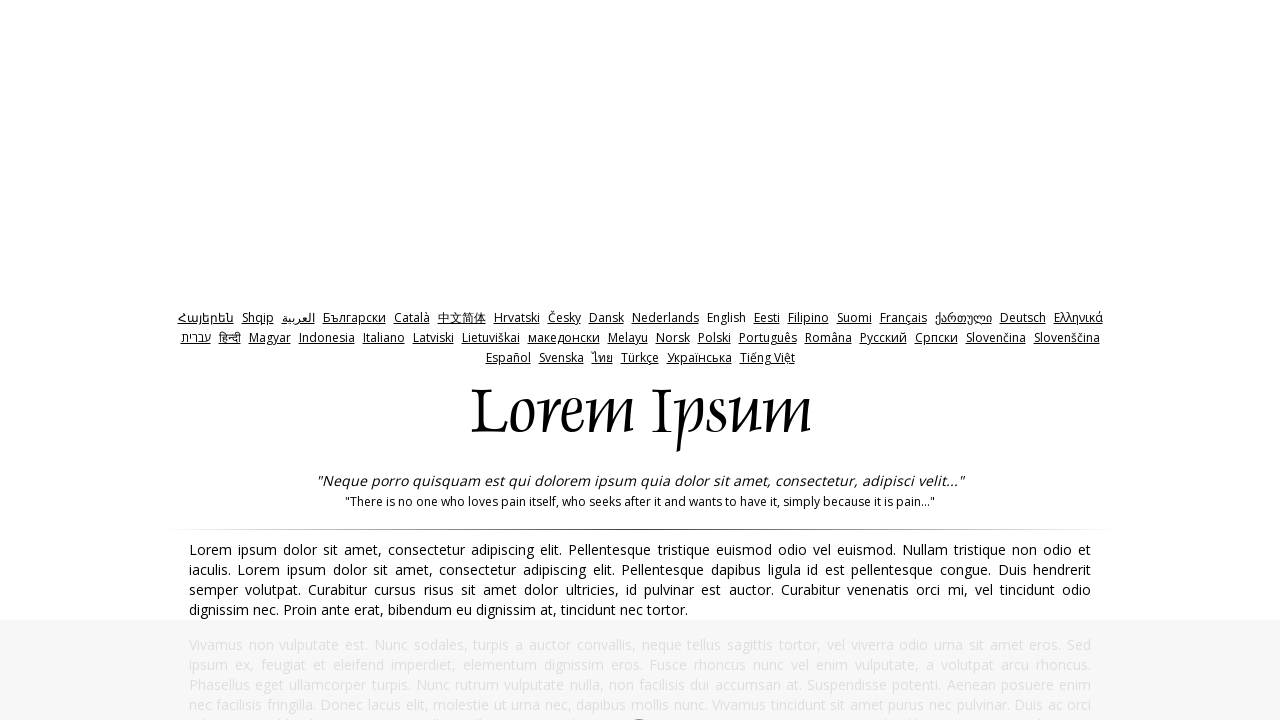

Generated Lorem Ipsum text appeared (iteration 6)
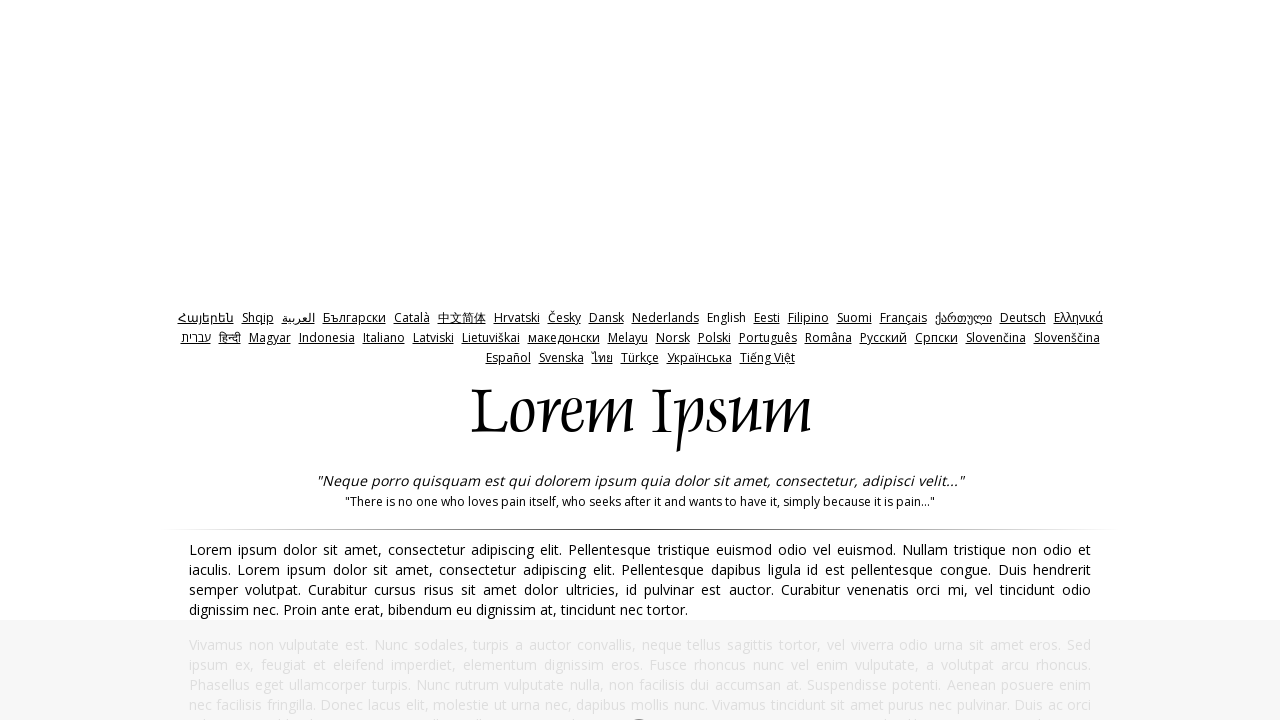

Navigated back to https://www.lipsum.com/ for next iteration
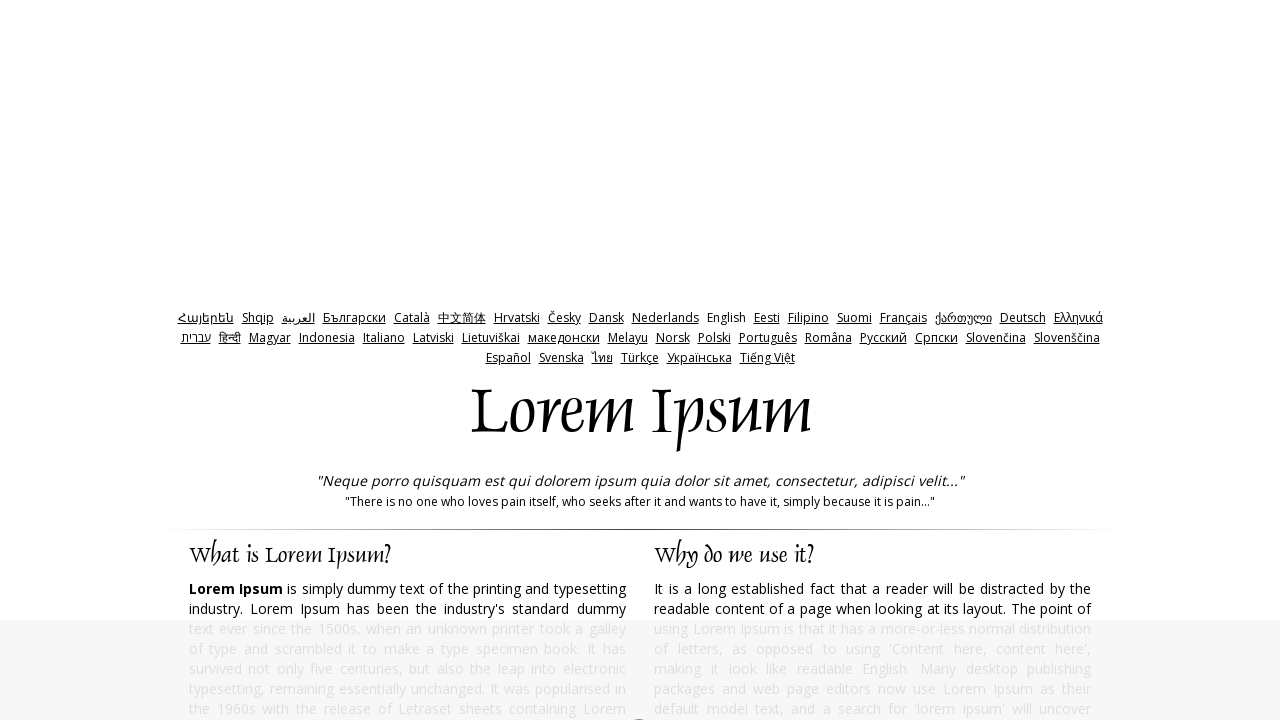

Waited for page to load (iteration 7)
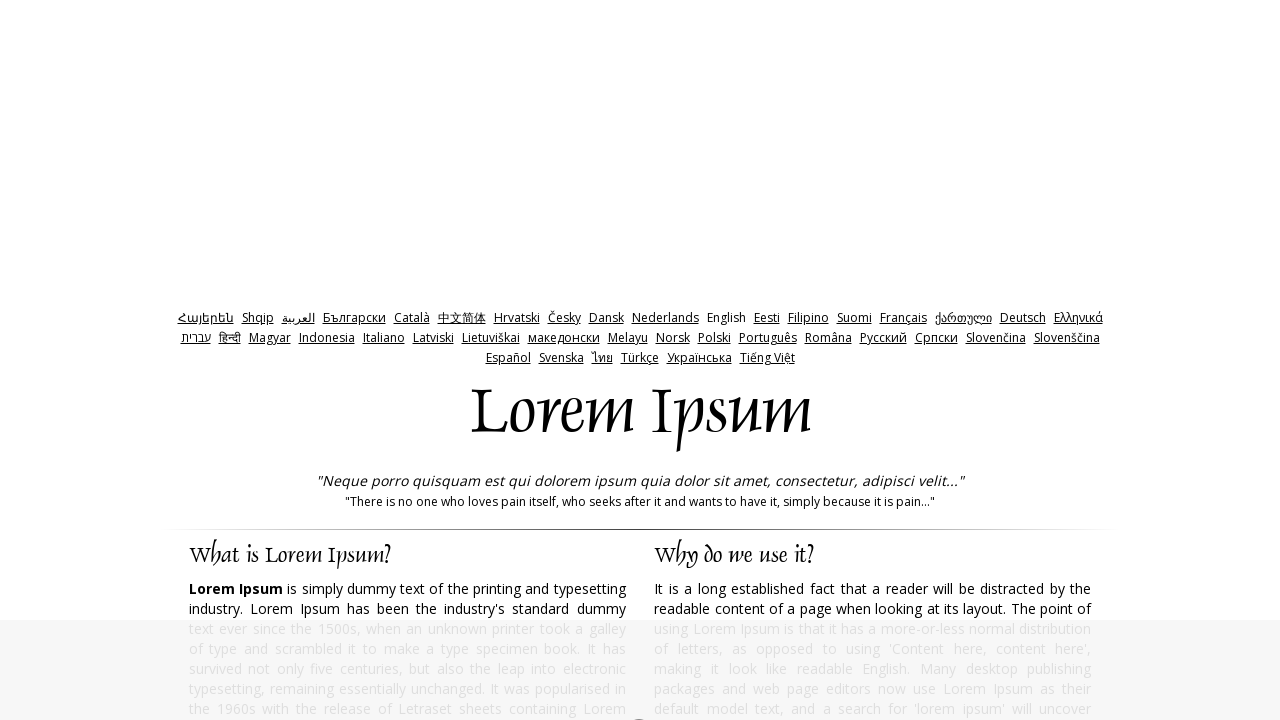

Clicked Generate Lorem Ipsum button (iteration 7) at (958, 361) on input[value='Generate Lorem Ipsum']
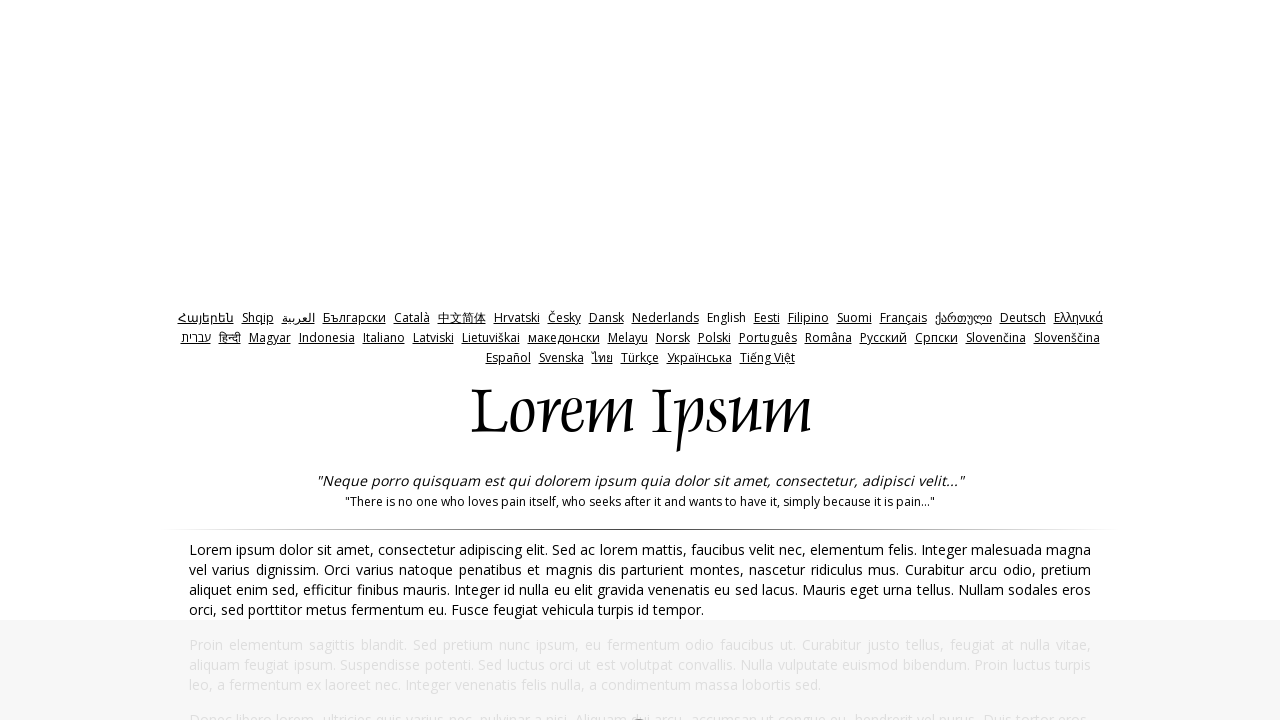

Generated Lorem Ipsum text appeared (iteration 7)
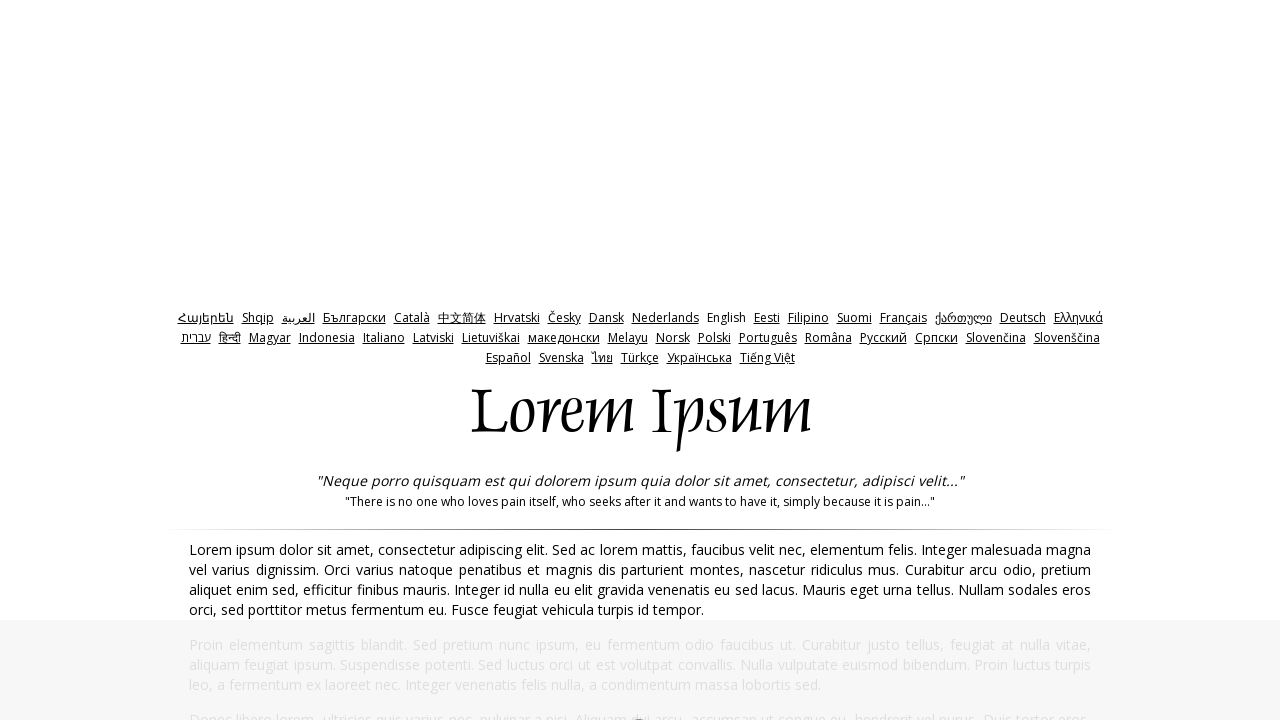

Navigated back to https://www.lipsum.com/ for next iteration
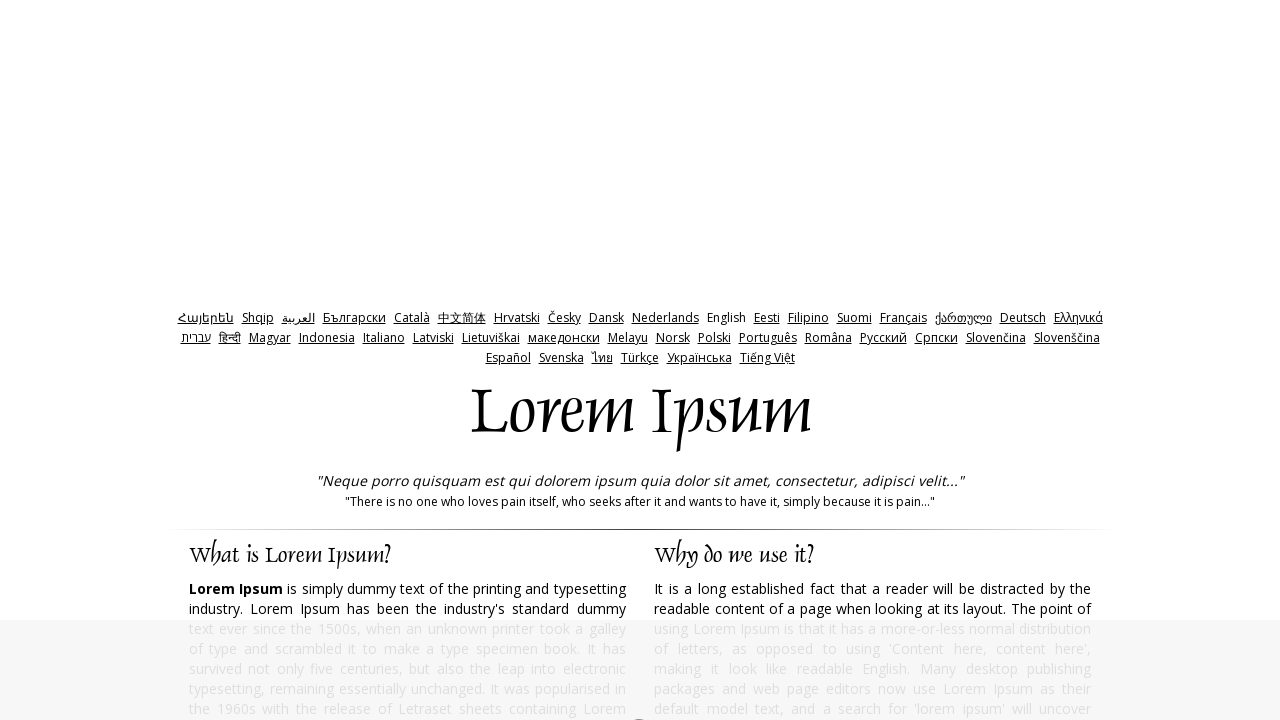

Waited for page to load (iteration 8)
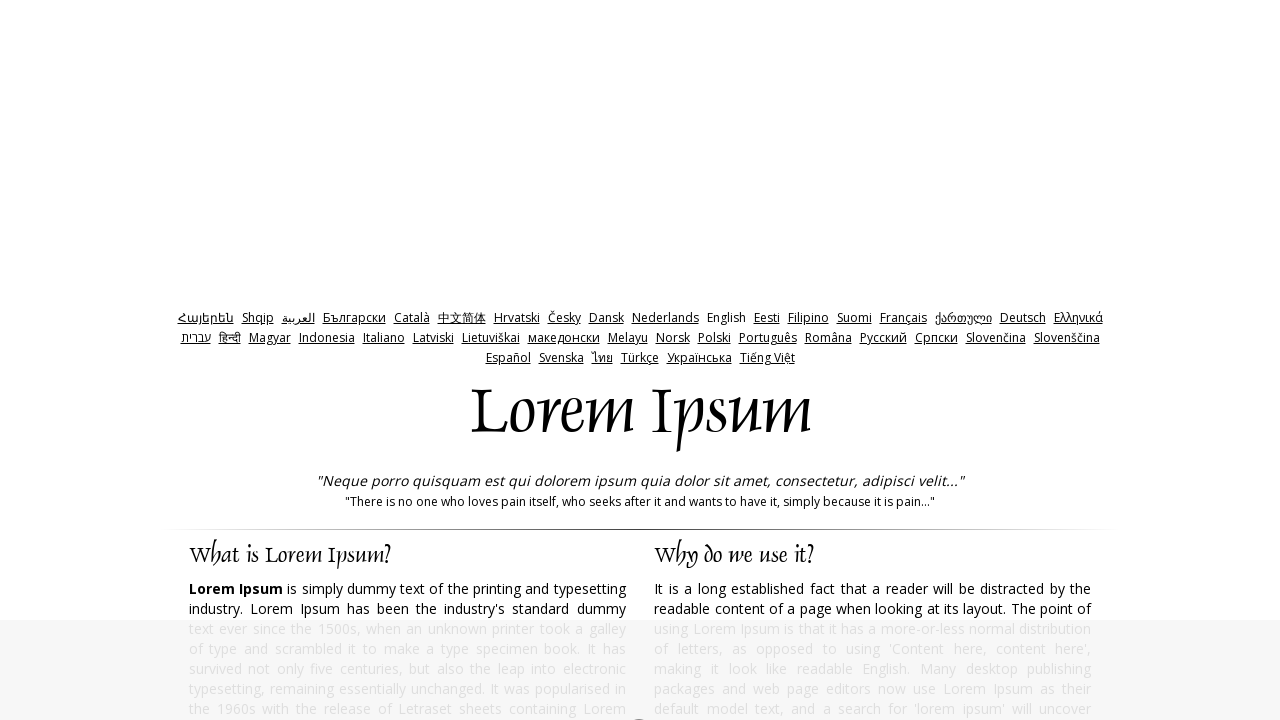

Clicked Generate Lorem Ipsum button (iteration 8) at (958, 361) on input[value='Generate Lorem Ipsum']
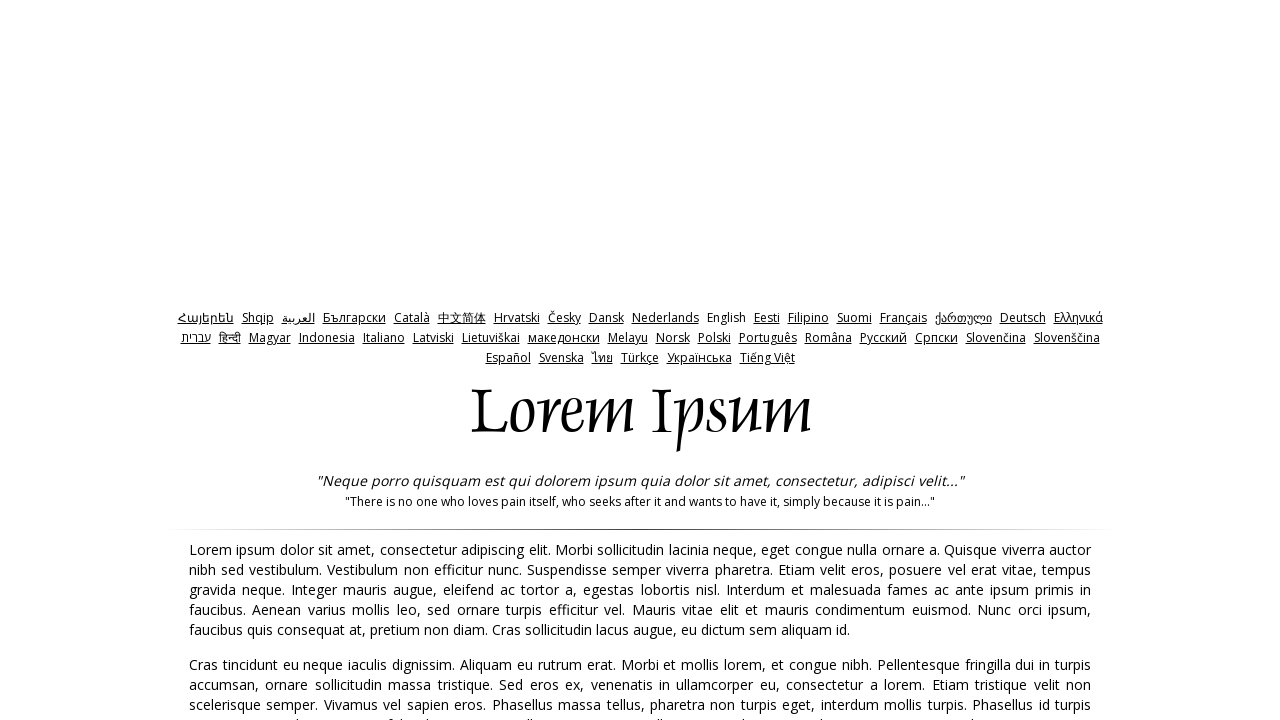

Generated Lorem Ipsum text appeared (iteration 8)
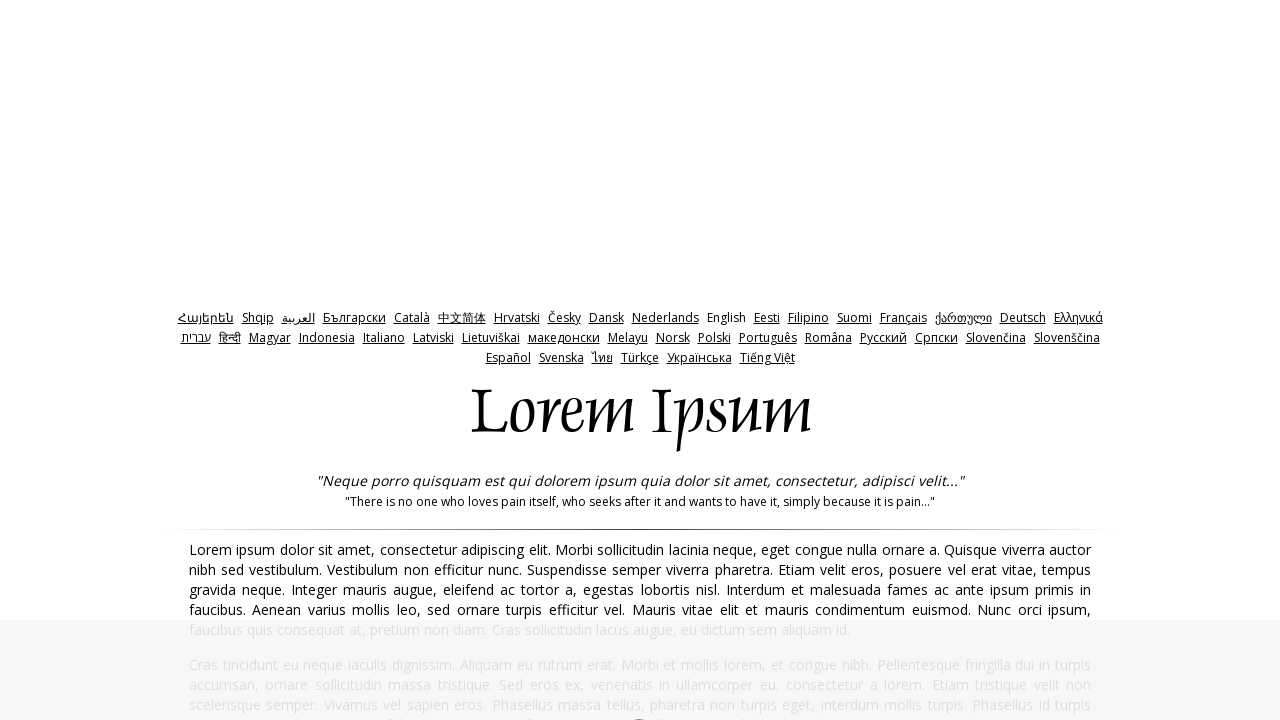

Navigated back to https://www.lipsum.com/ for next iteration
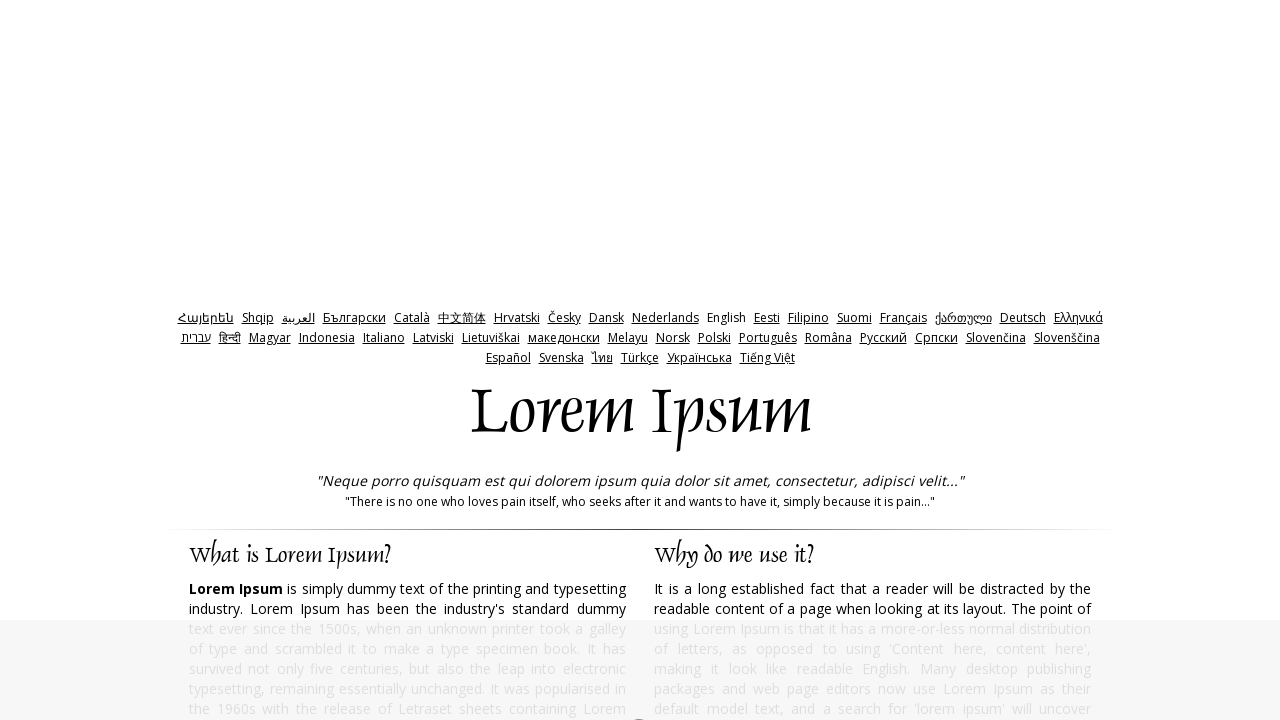

Waited for page to load (iteration 9)
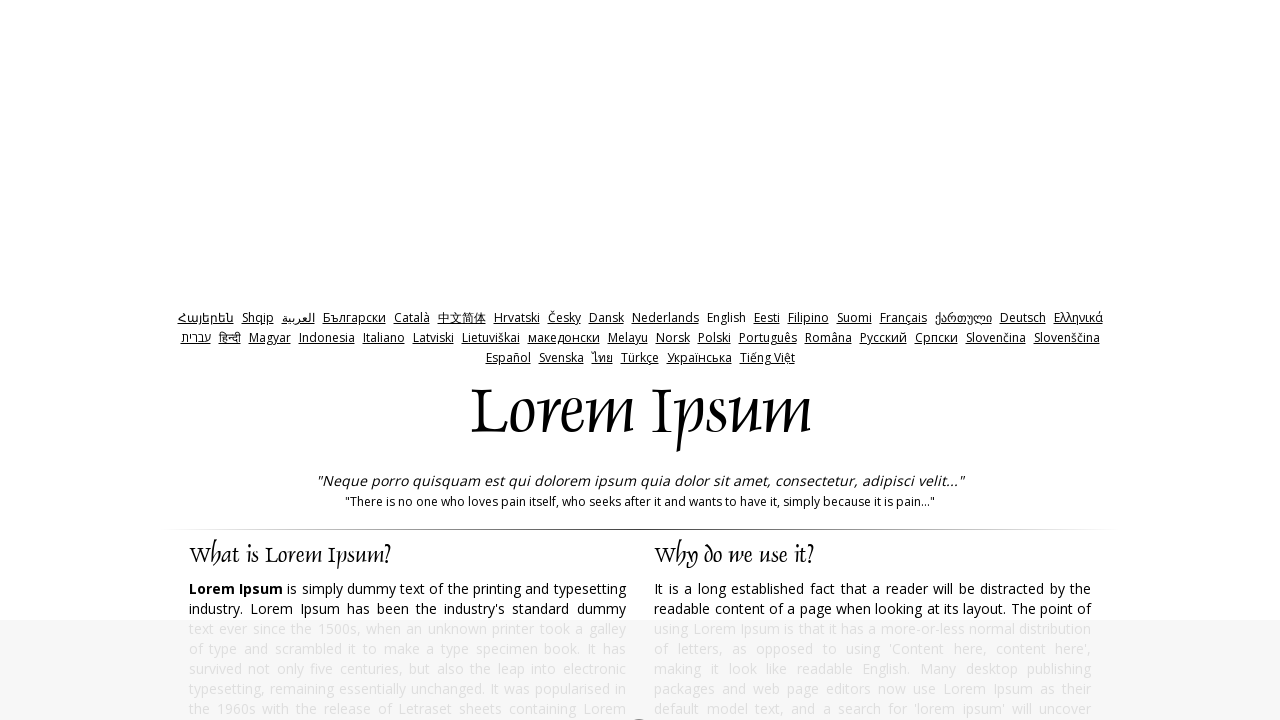

Clicked Generate Lorem Ipsum button (iteration 9) at (958, 361) on input[value='Generate Lorem Ipsum']
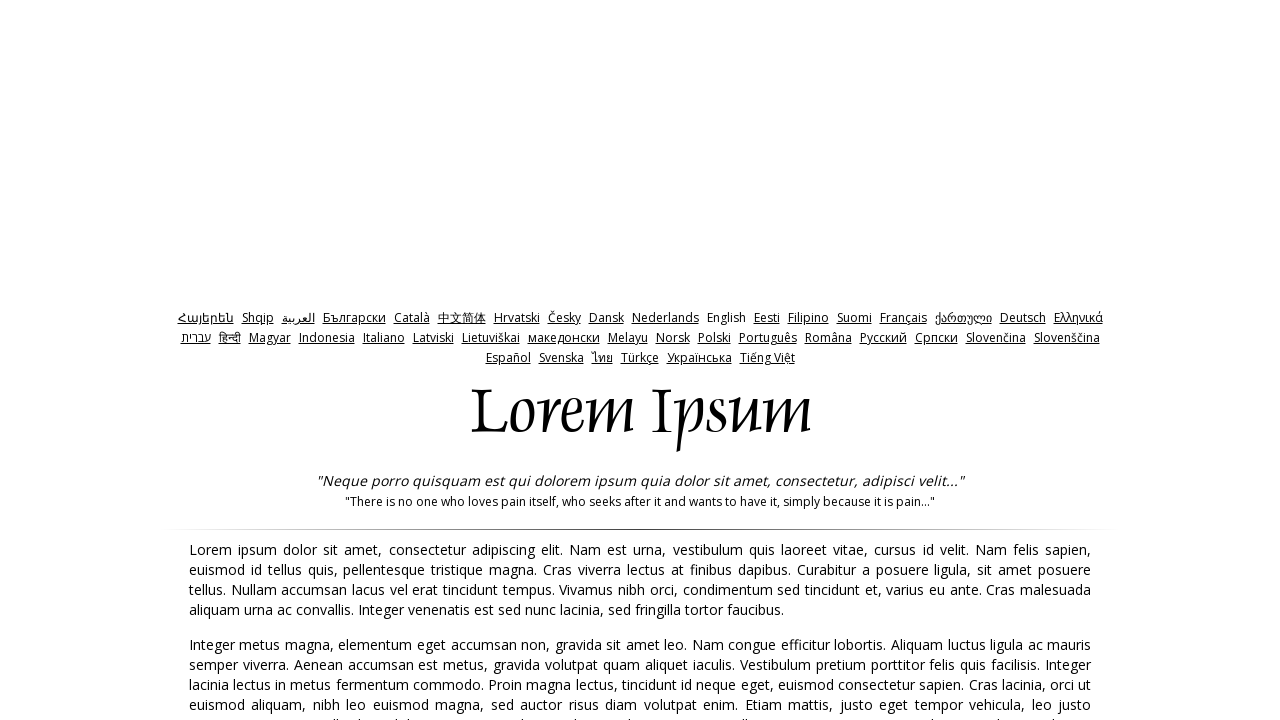

Generated Lorem Ipsum text appeared (iteration 9)
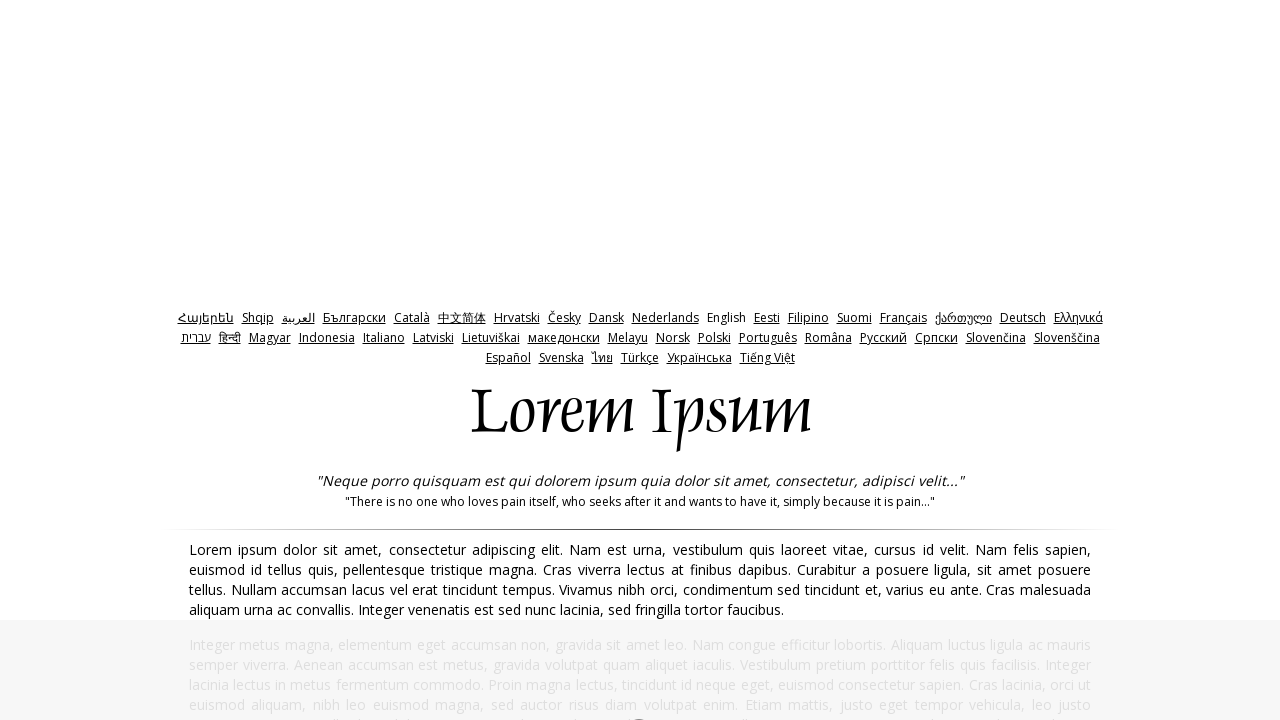

Navigated back to https://www.lipsum.com/ for next iteration
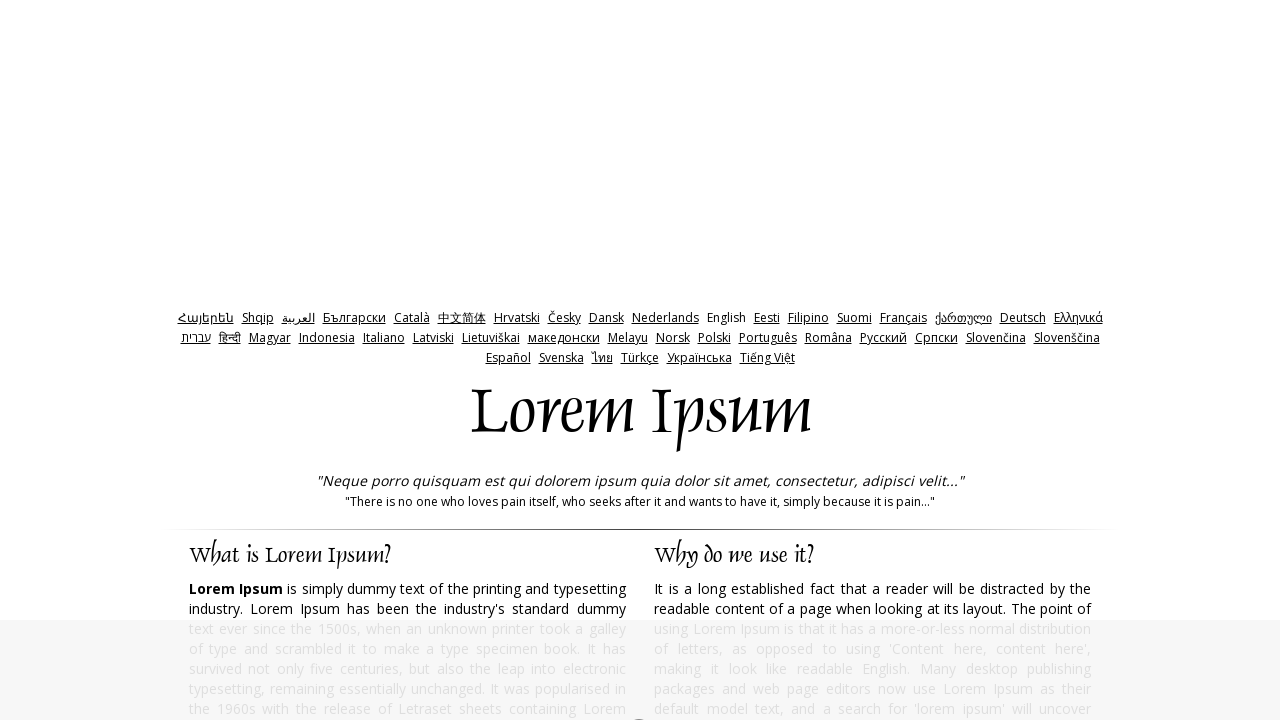

Waited for page to load (iteration 10)
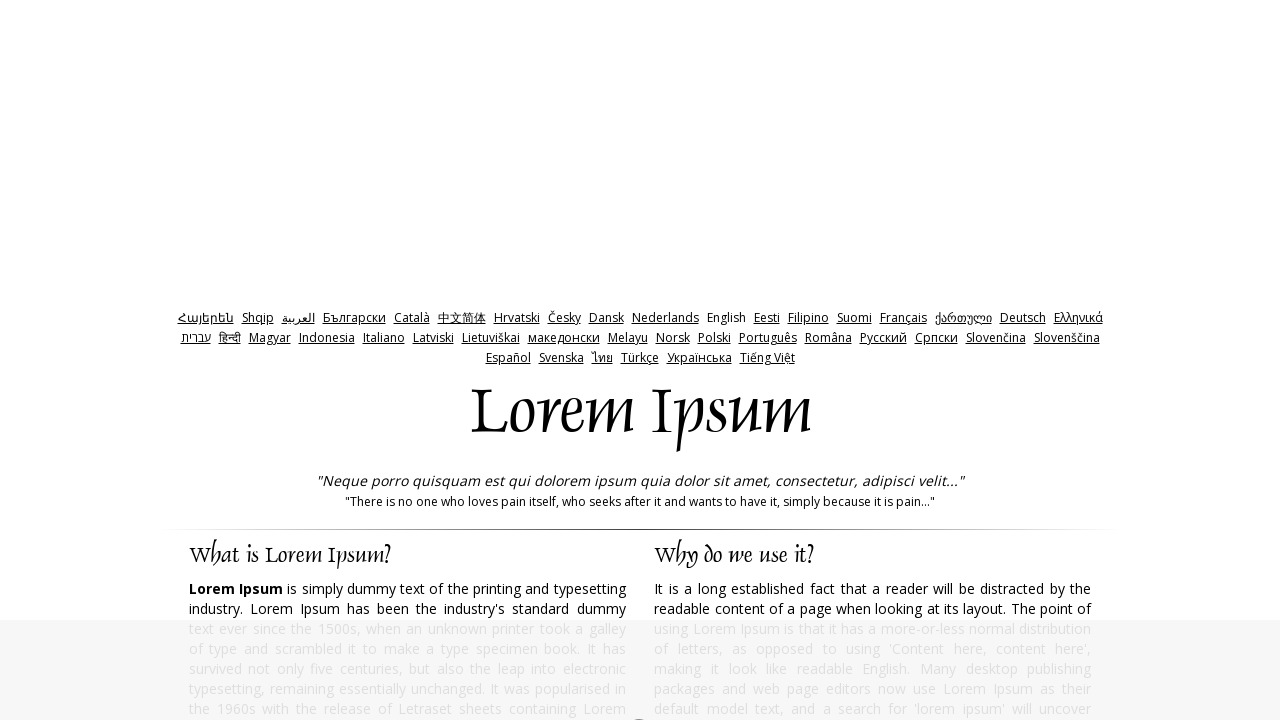

Clicked Generate Lorem Ipsum button (iteration 10) at (958, 361) on input[value='Generate Lorem Ipsum']
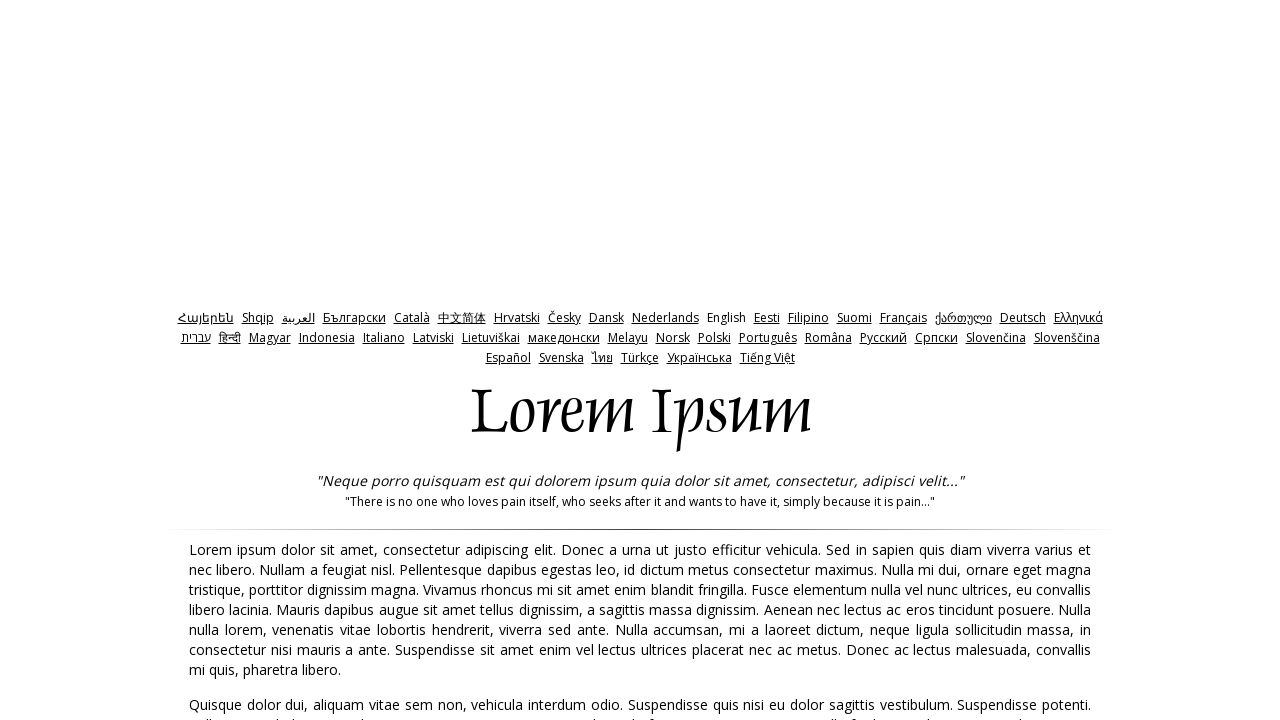

Generated Lorem Ipsum text appeared (iteration 10)
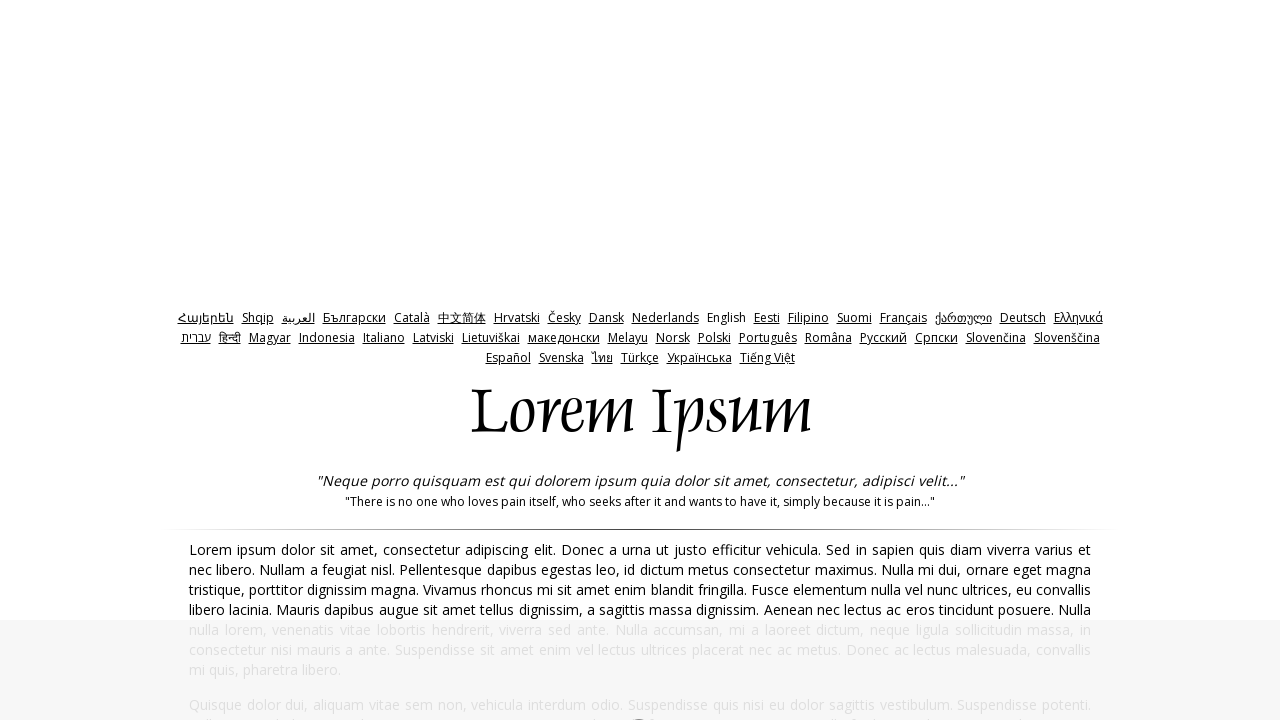

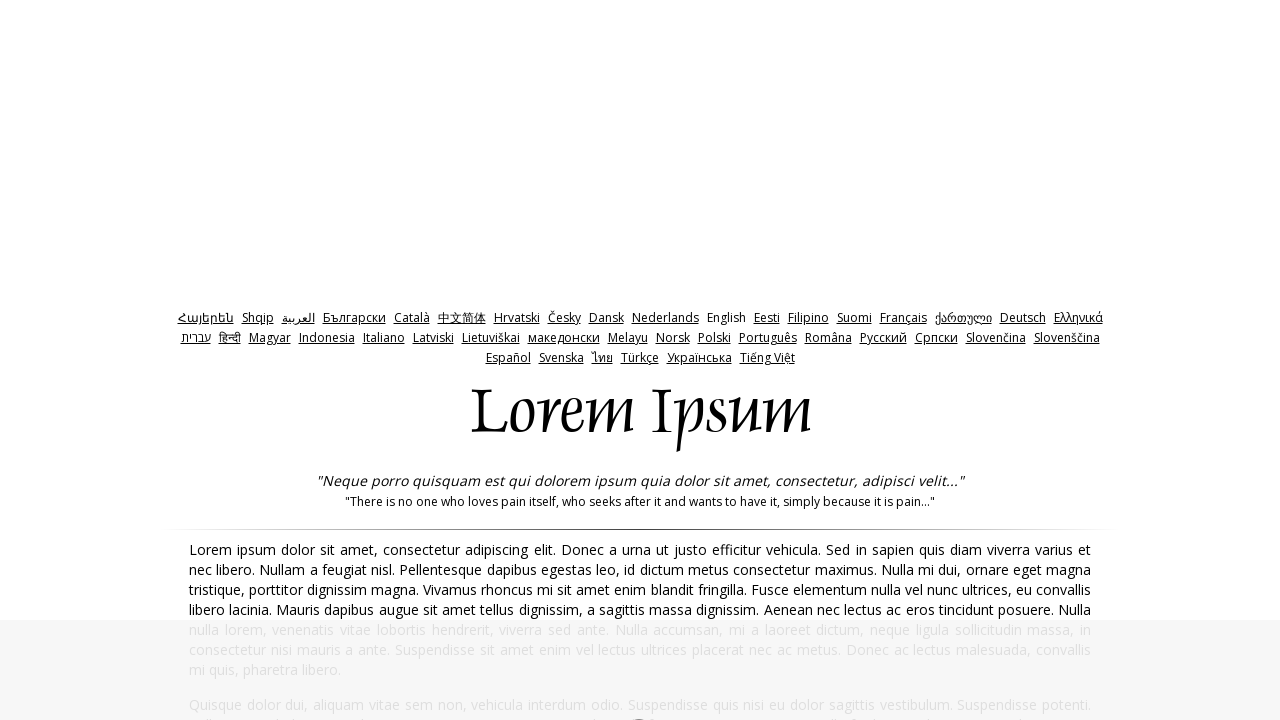